Tests a TODO app by adding 5 new items to the list, then marking all 9 existing items (5 pre-existing + 5 new) as completed one by one.

Starting URL: https://lambdatest.github.io/sample-todo-app/

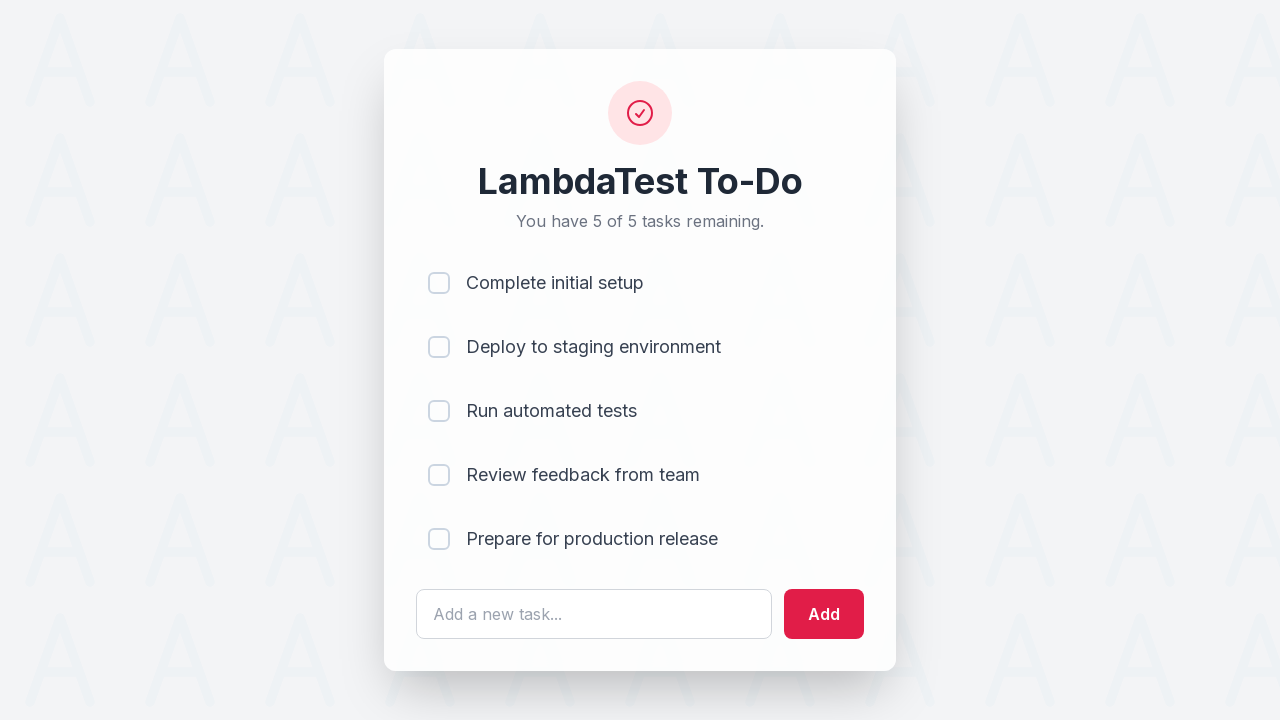

Waited 2 seconds for page to load
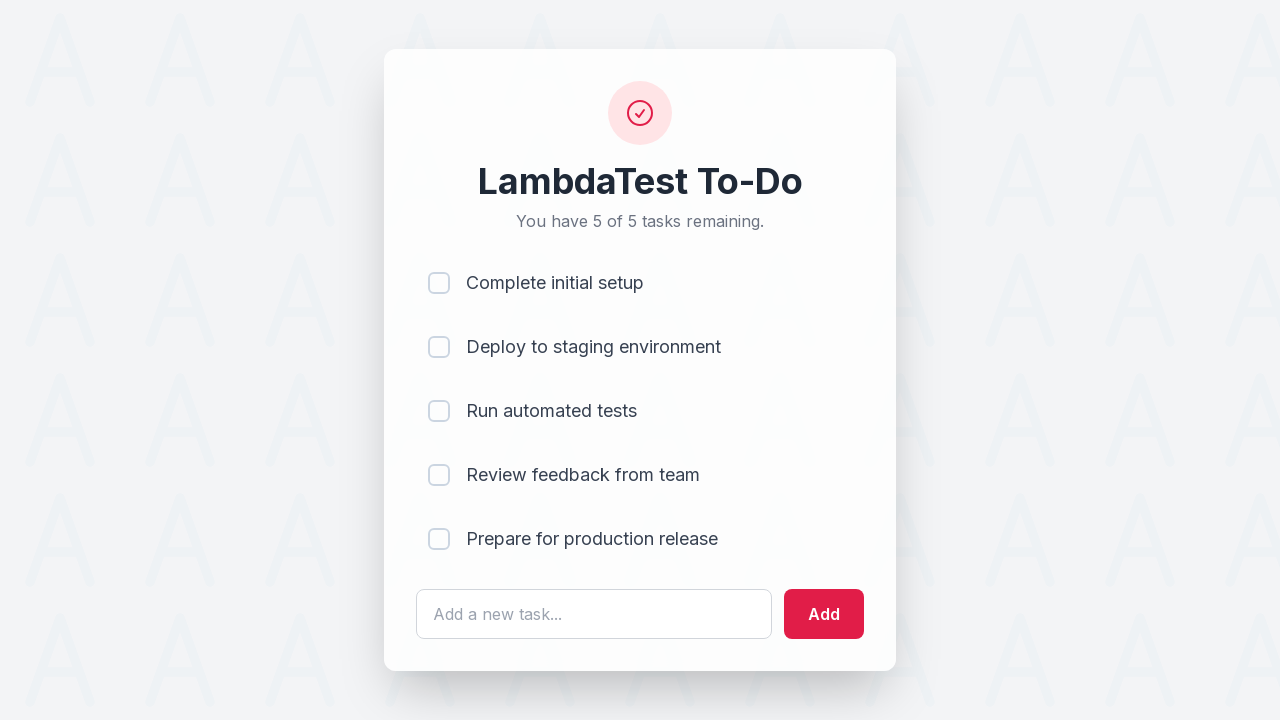

Located the TODO text input field
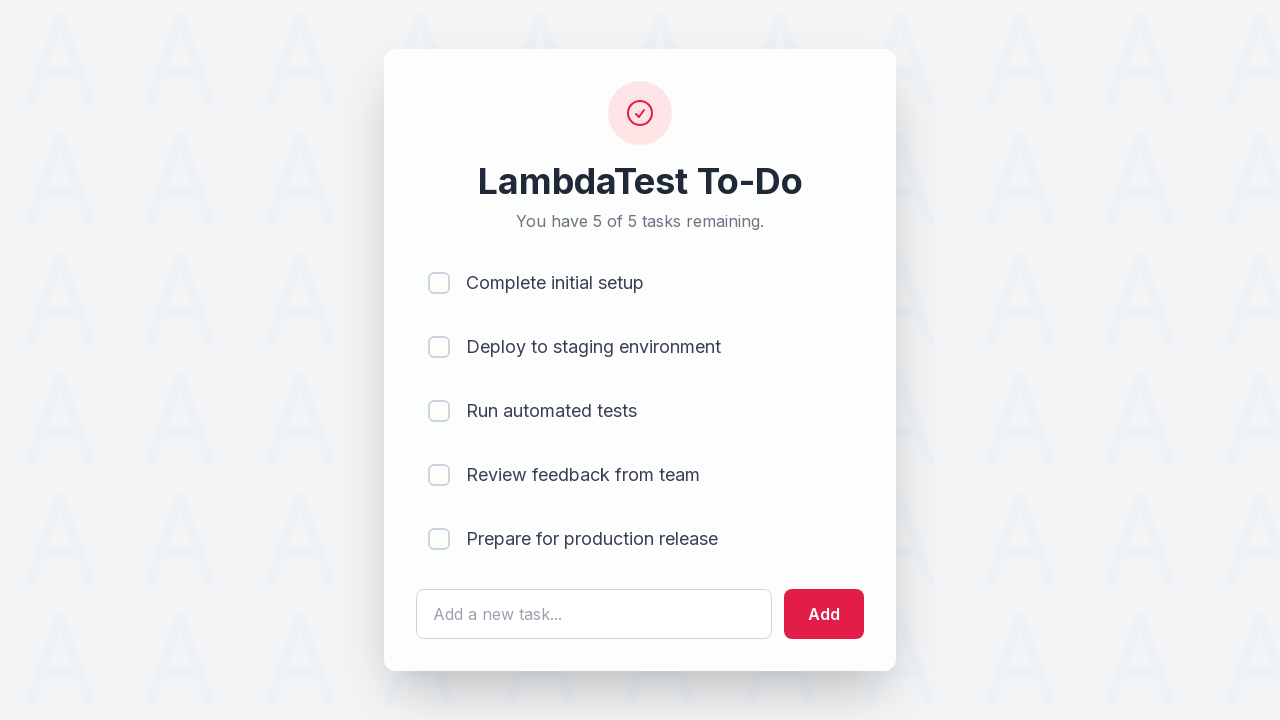

Clicked text input field for new item 1 at (594, 614) on #sampletodotext
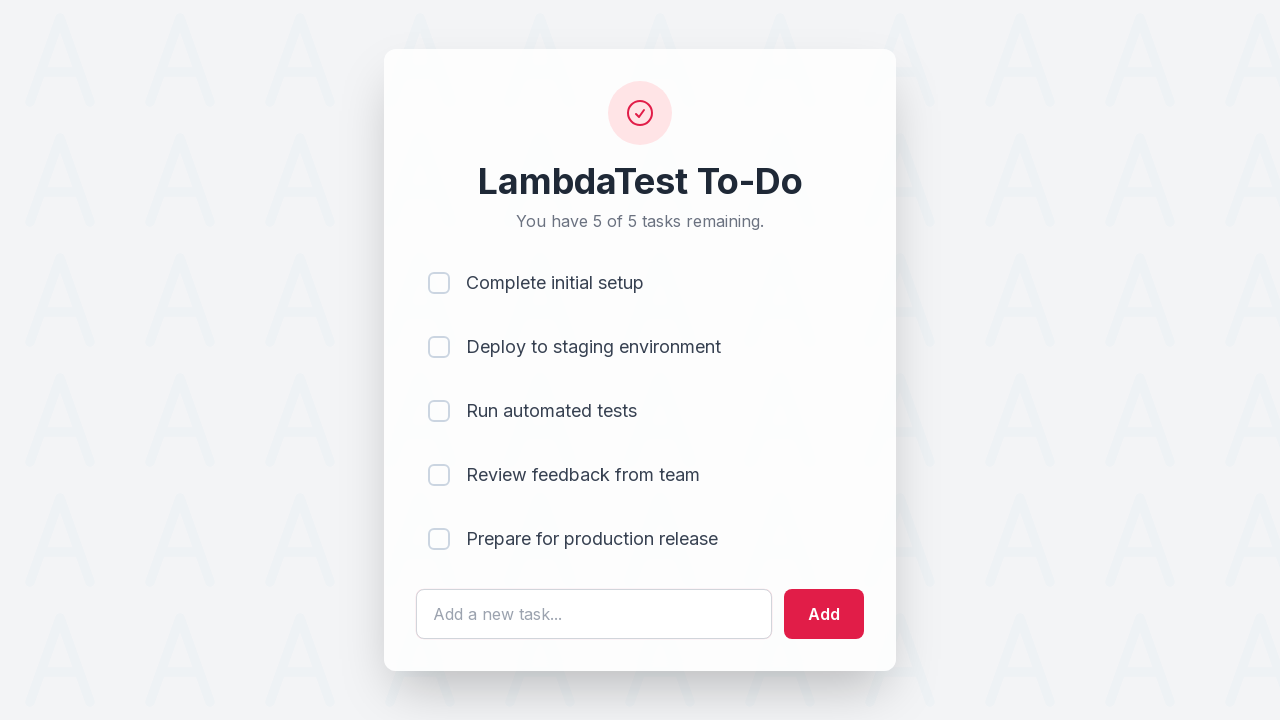

Filled text field with 'Adding a new item 1' on #sampletodotext
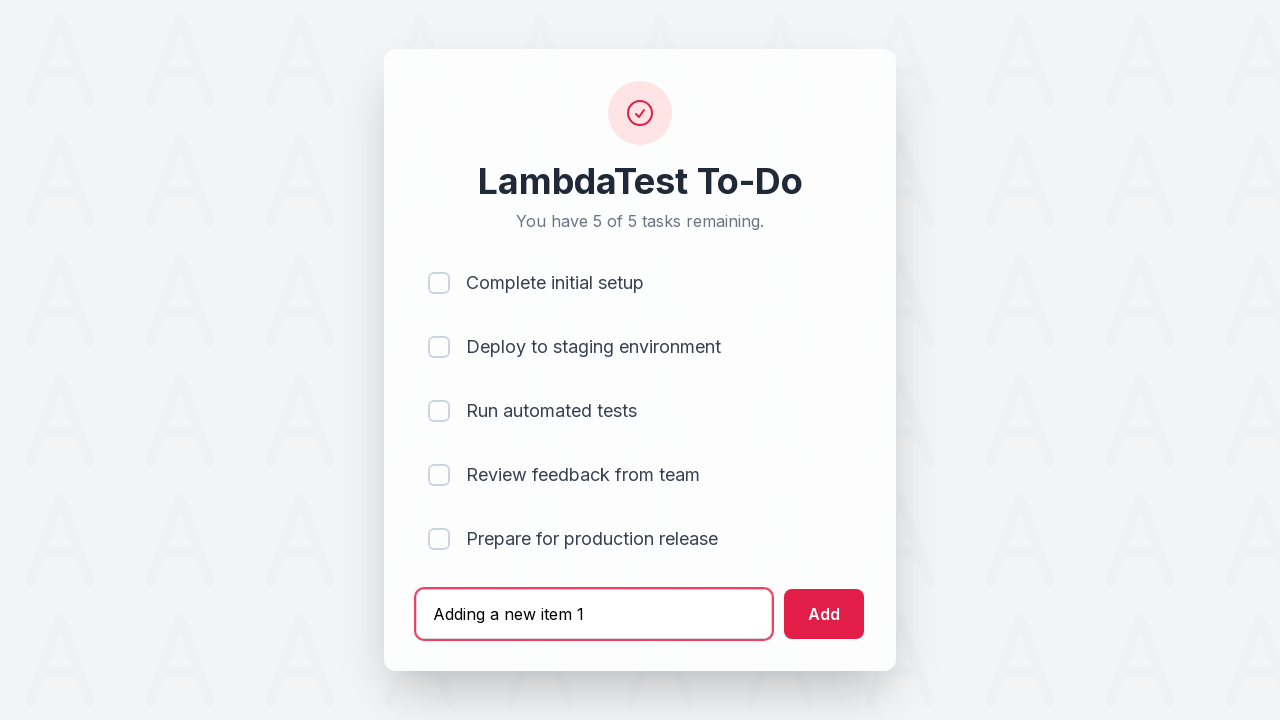

Pressed Enter to add new item 1 on #sampletodotext
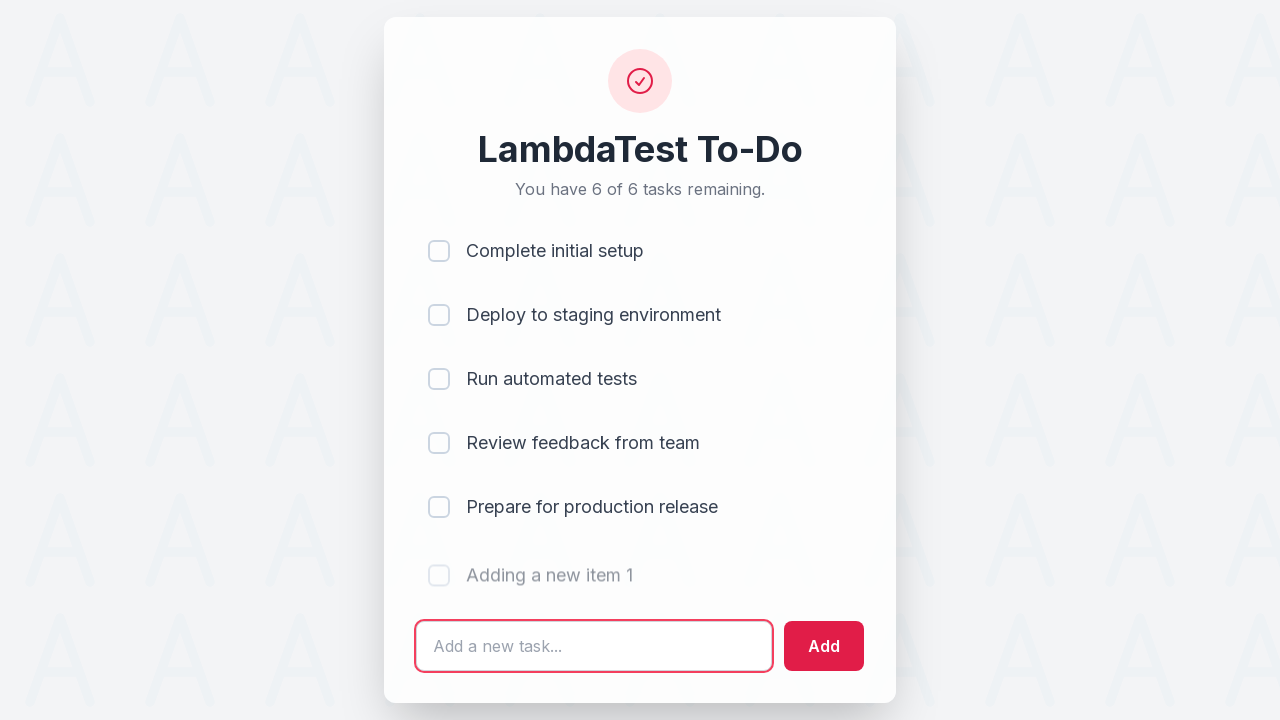

Waited 1 second for item 1 to be added to the list
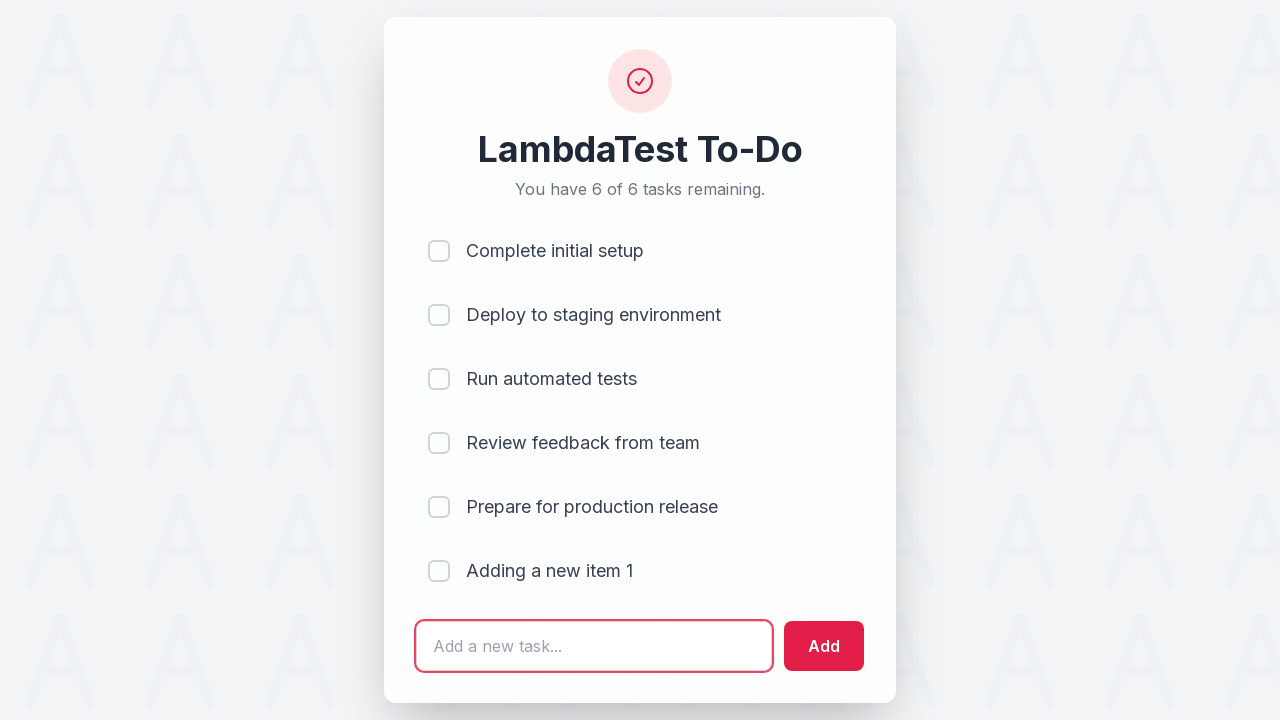

Clicked text input field for new item 2 at (594, 646) on #sampletodotext
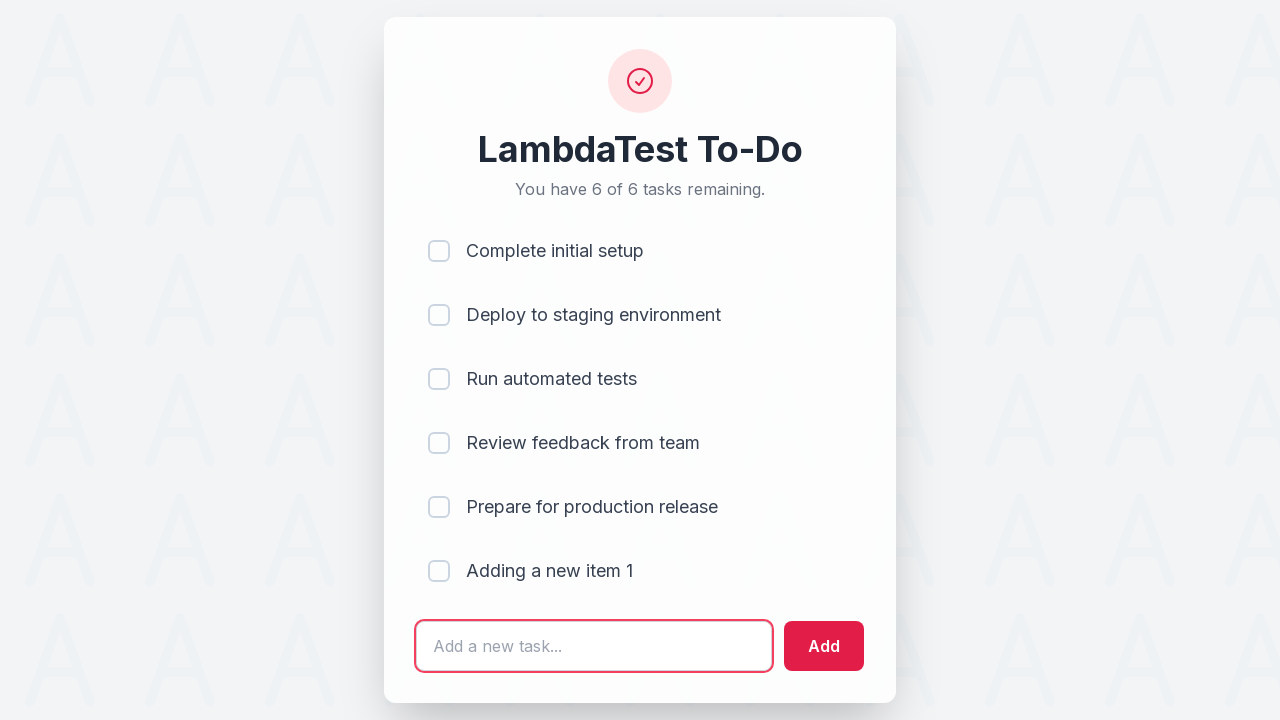

Filled text field with 'Adding a new item 2' on #sampletodotext
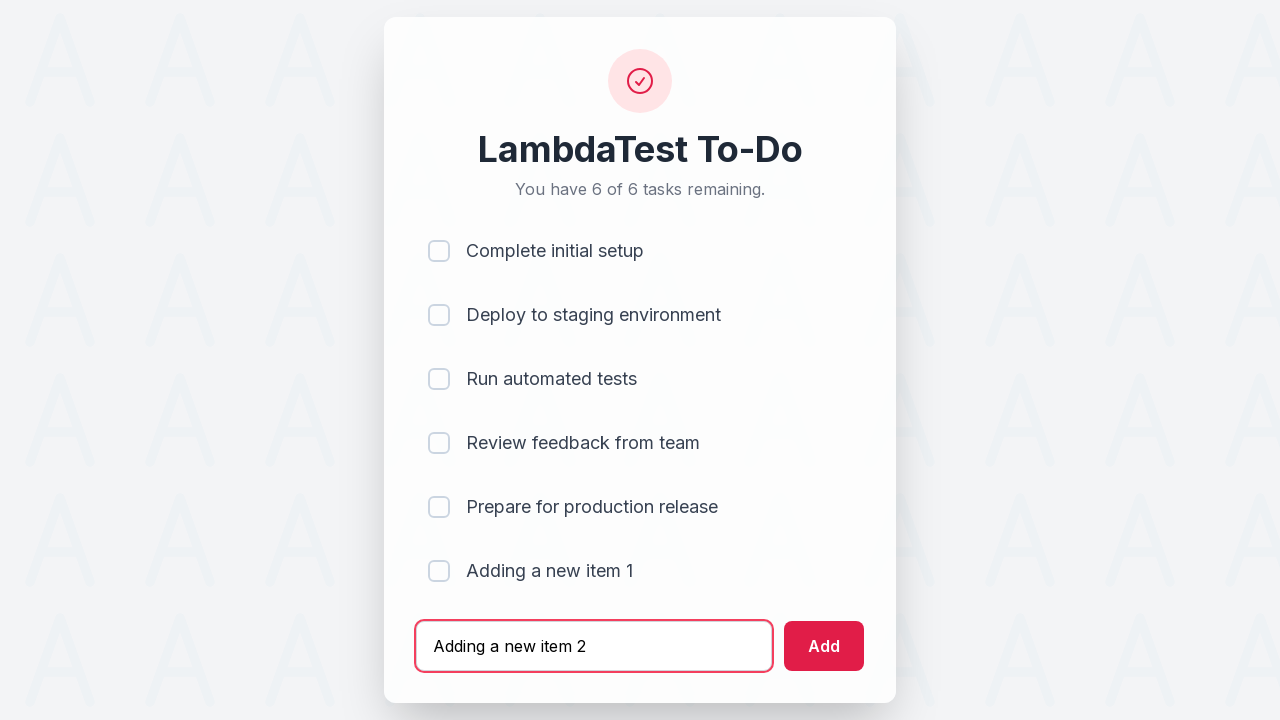

Pressed Enter to add new item 2 on #sampletodotext
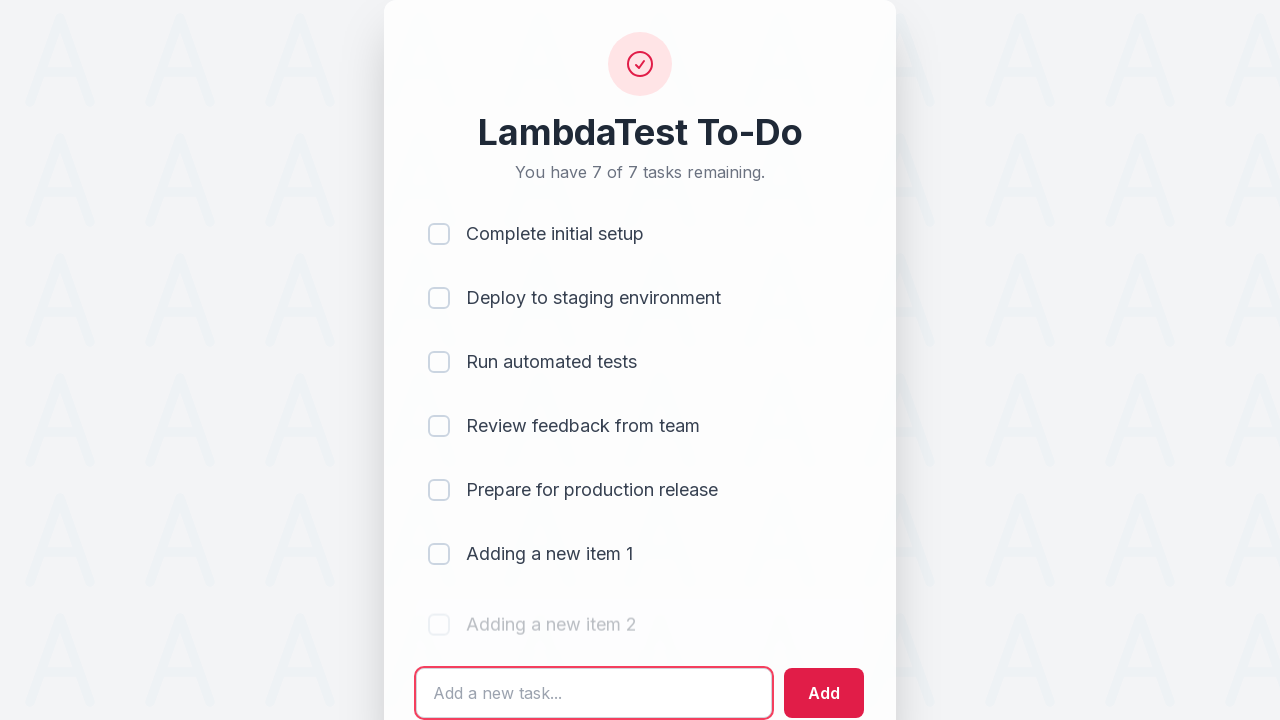

Waited 1 second for item 2 to be added to the list
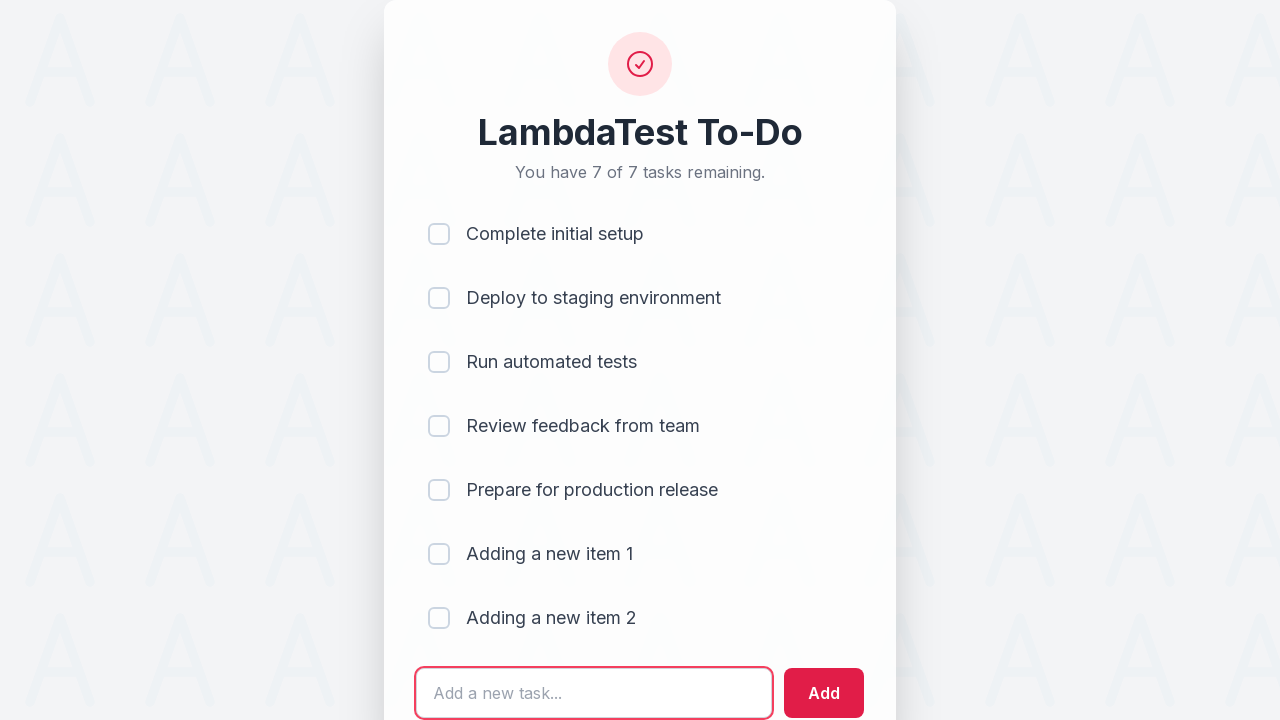

Clicked text input field for new item 3 at (594, 693) on #sampletodotext
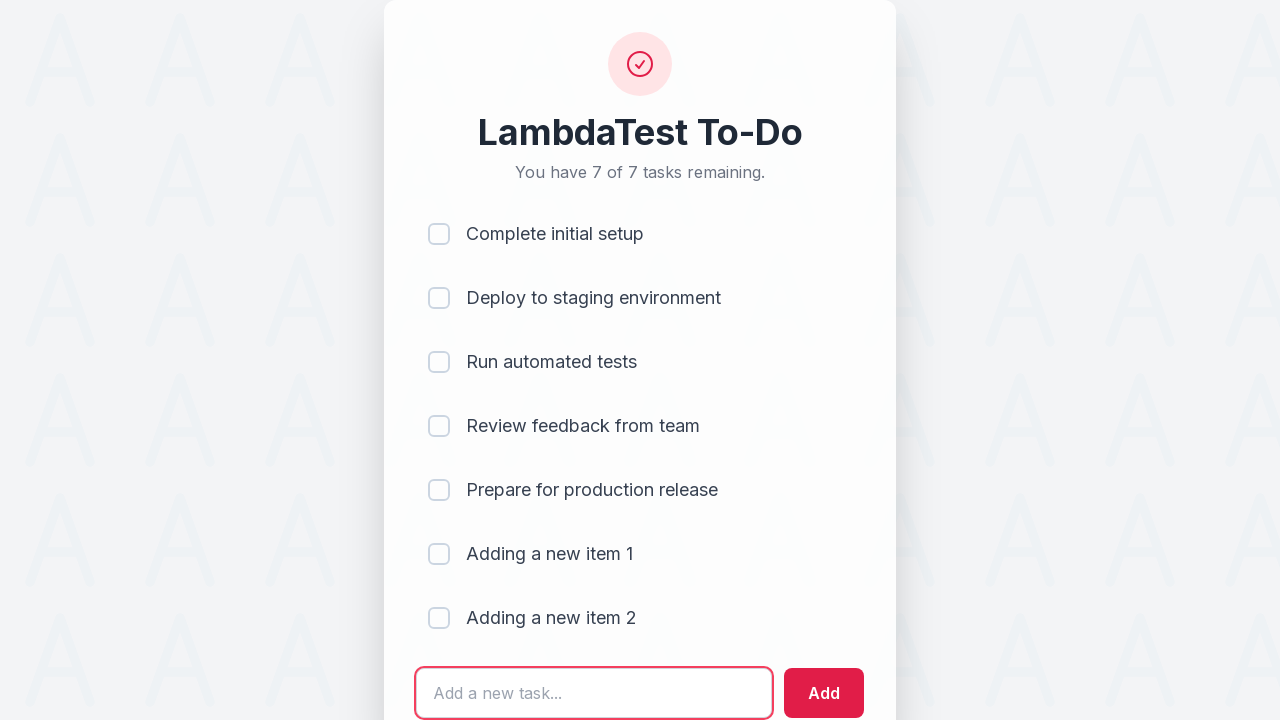

Filled text field with 'Adding a new item 3' on #sampletodotext
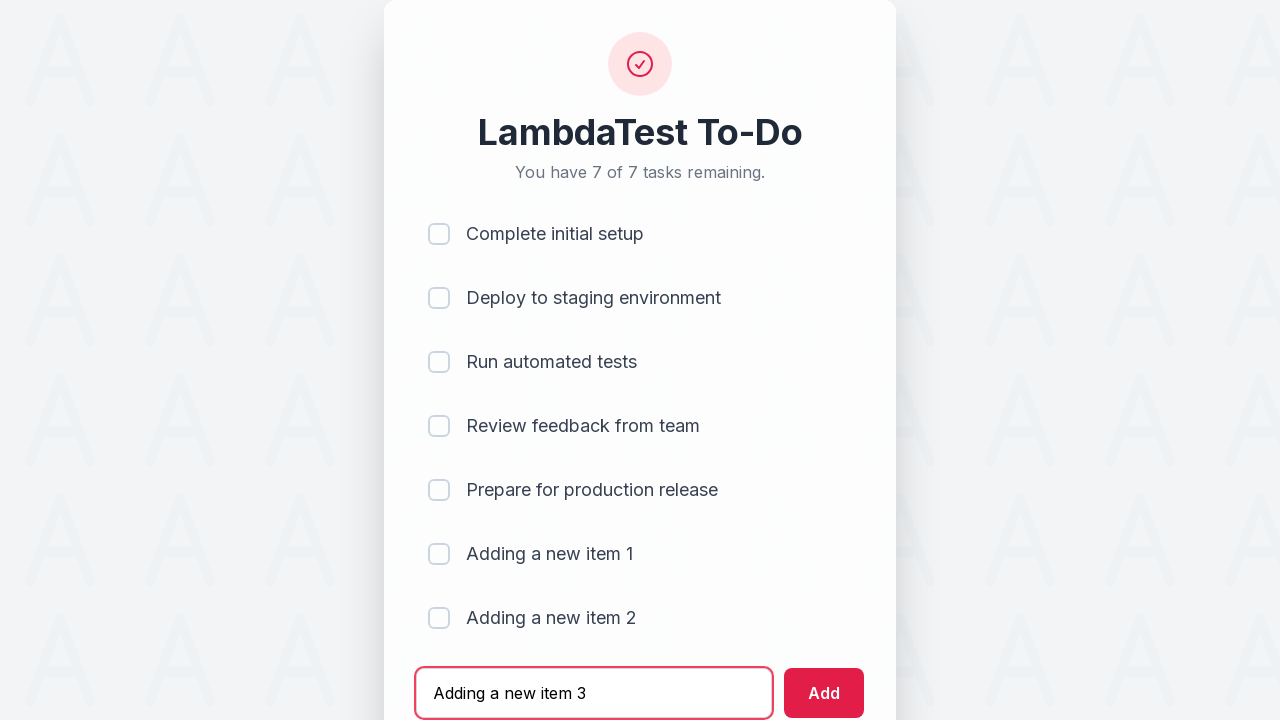

Pressed Enter to add new item 3 on #sampletodotext
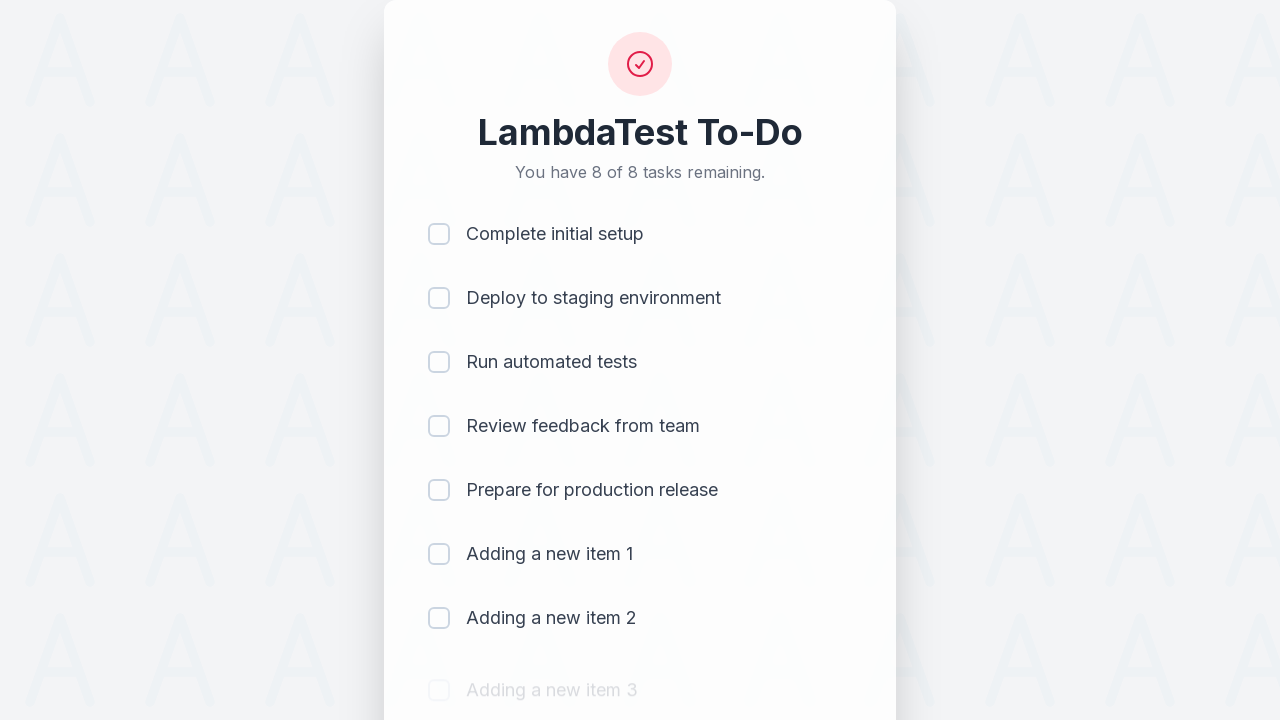

Waited 1 second for item 3 to be added to the list
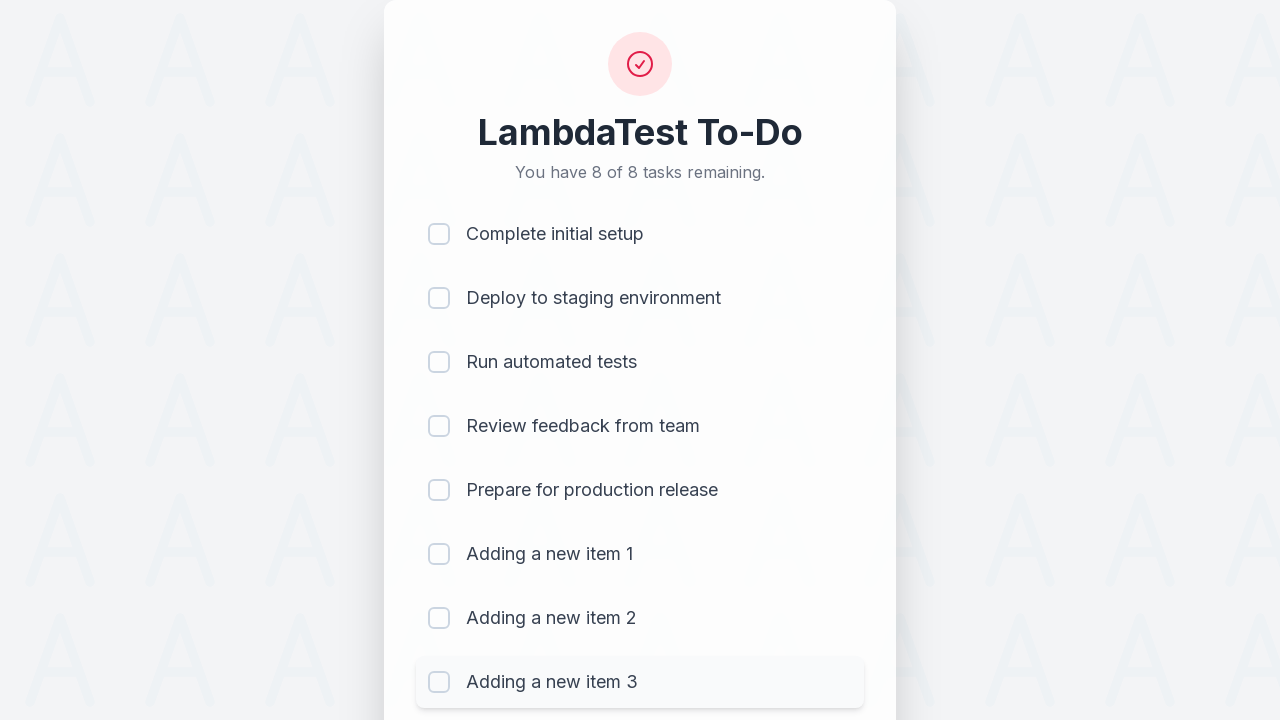

Clicked text input field for new item 4 at (594, 663) on #sampletodotext
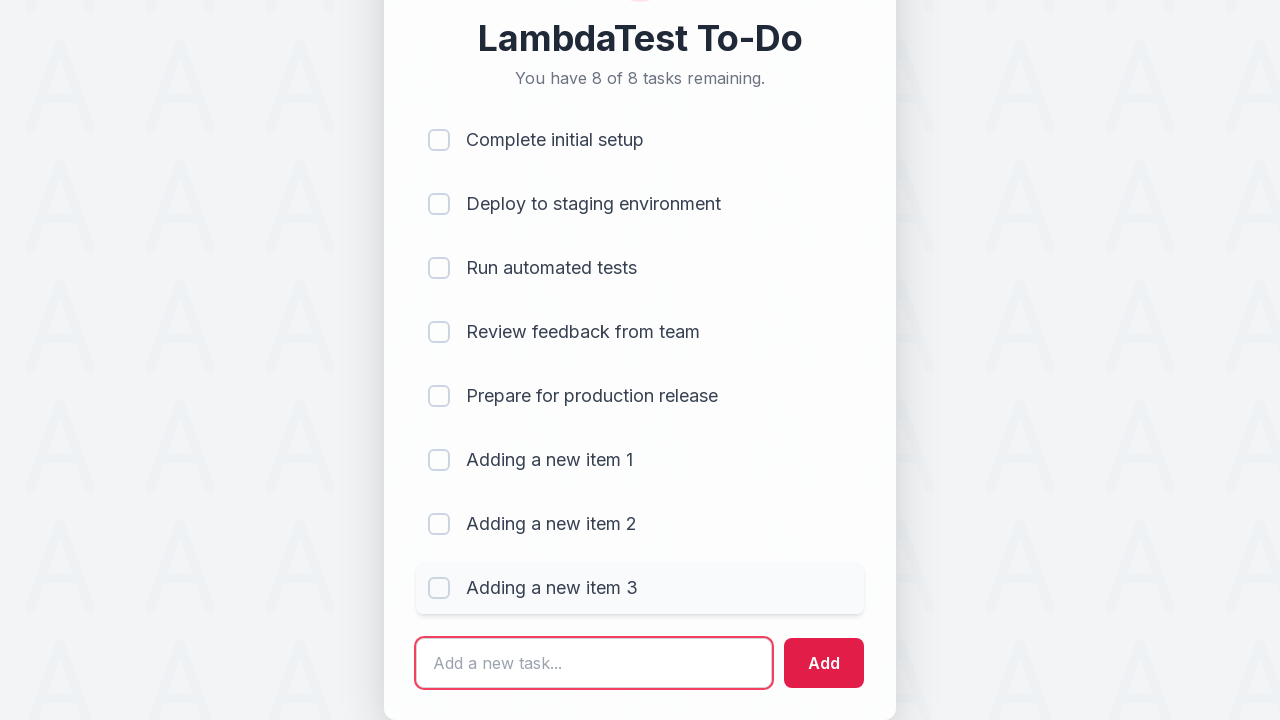

Filled text field with 'Adding a new item 4' on #sampletodotext
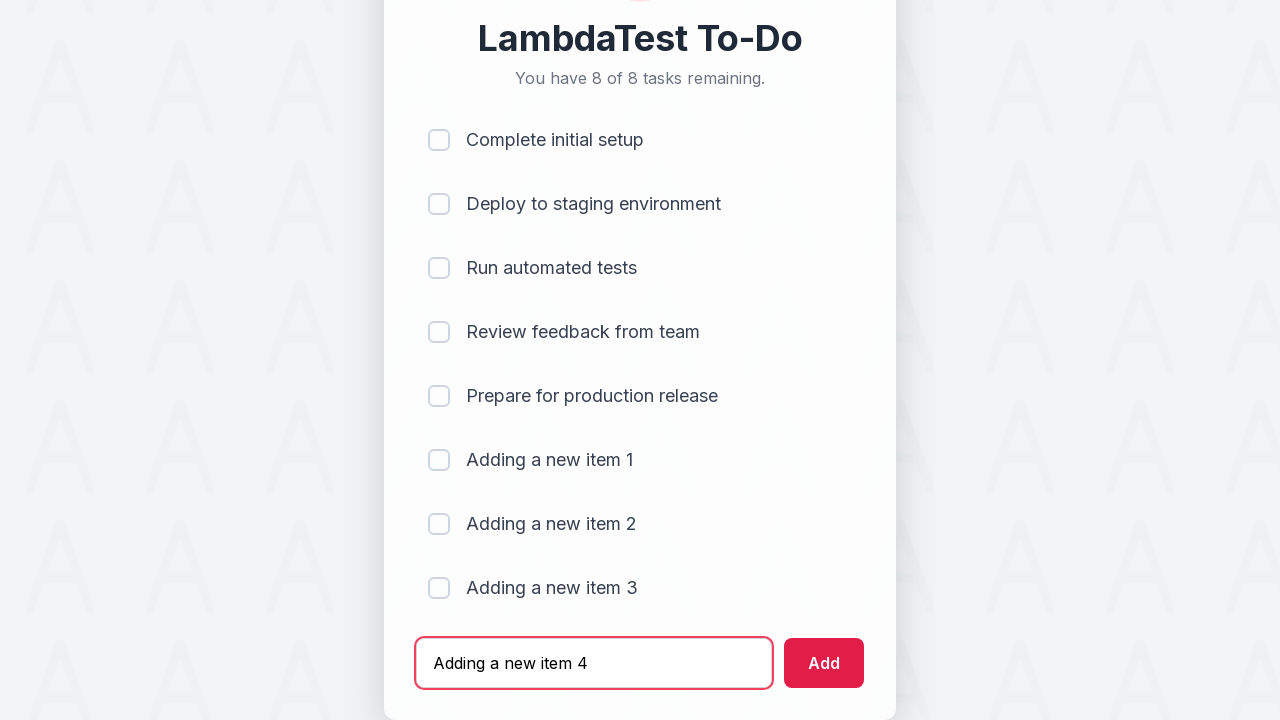

Pressed Enter to add new item 4 on #sampletodotext
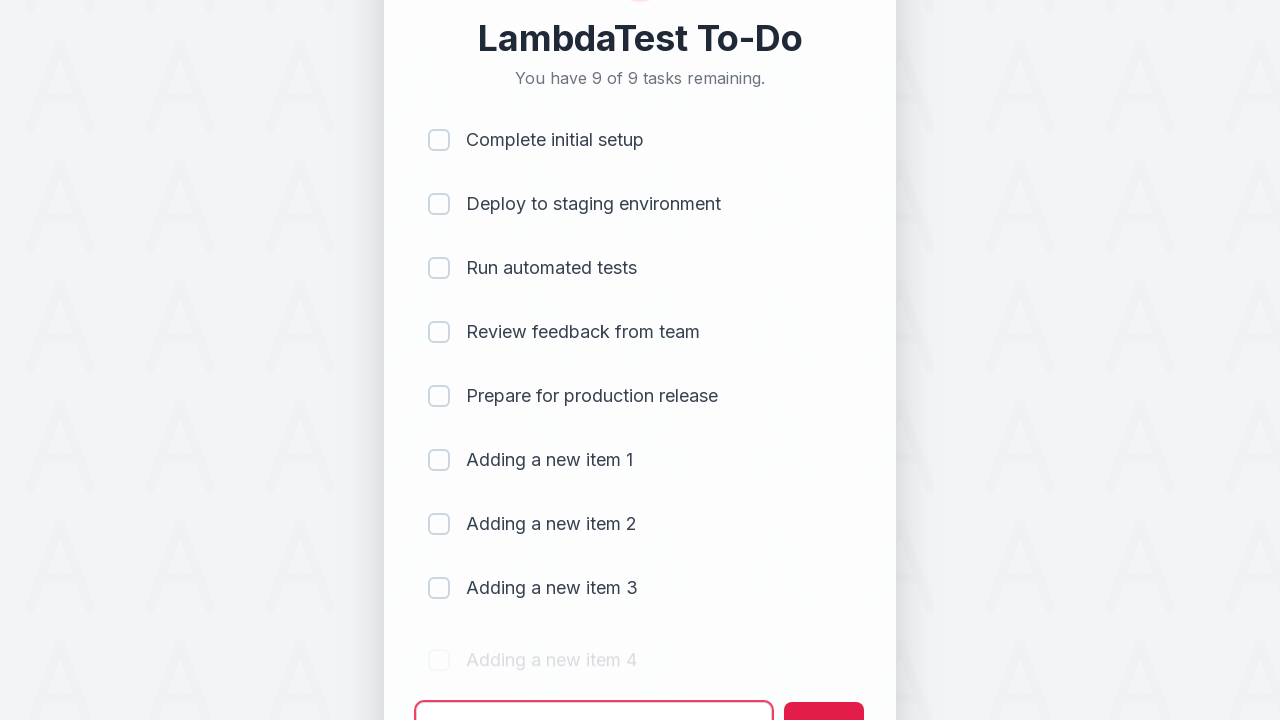

Waited 1 second for item 4 to be added to the list
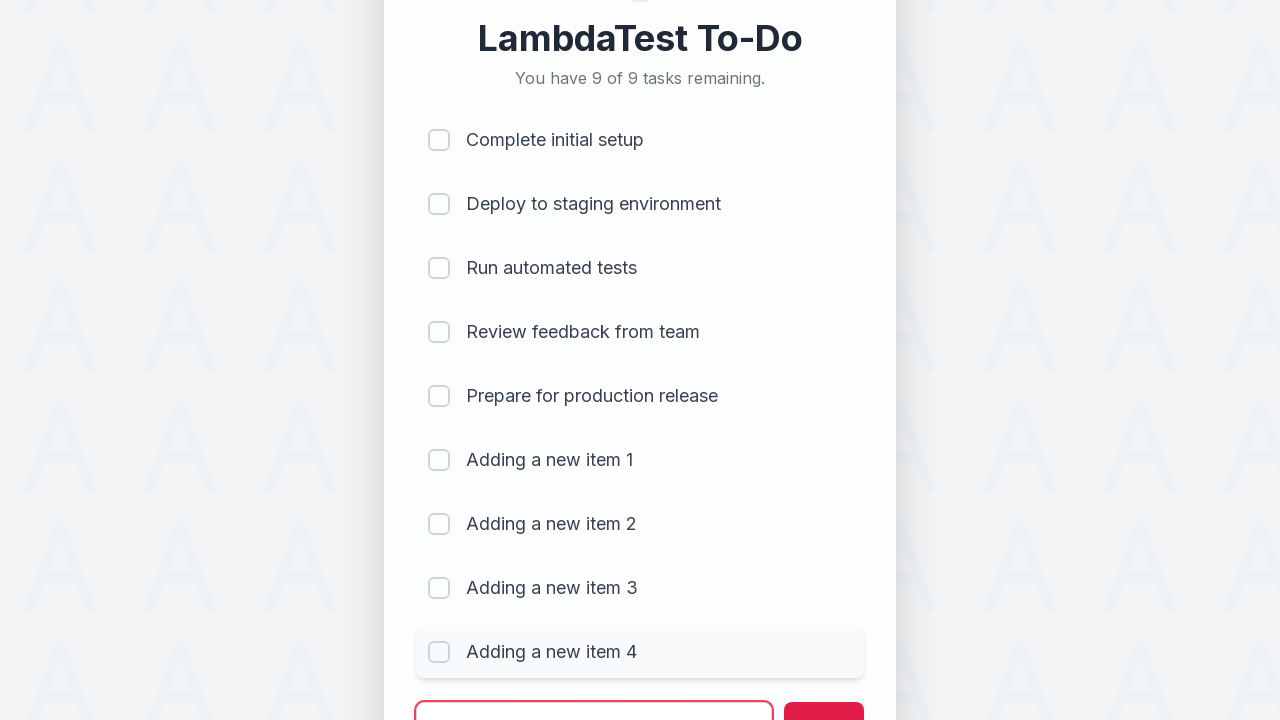

Clicked text input field for new item 5 at (594, 695) on #sampletodotext
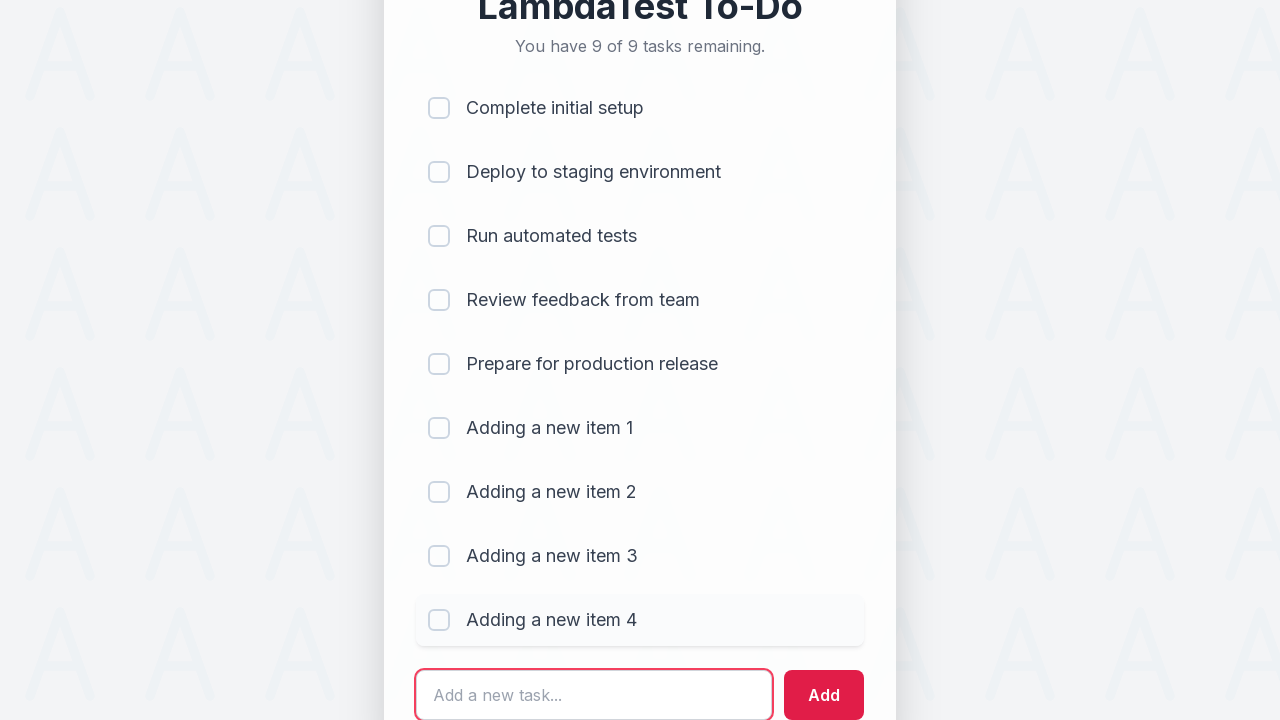

Filled text field with 'Adding a new item 5' on #sampletodotext
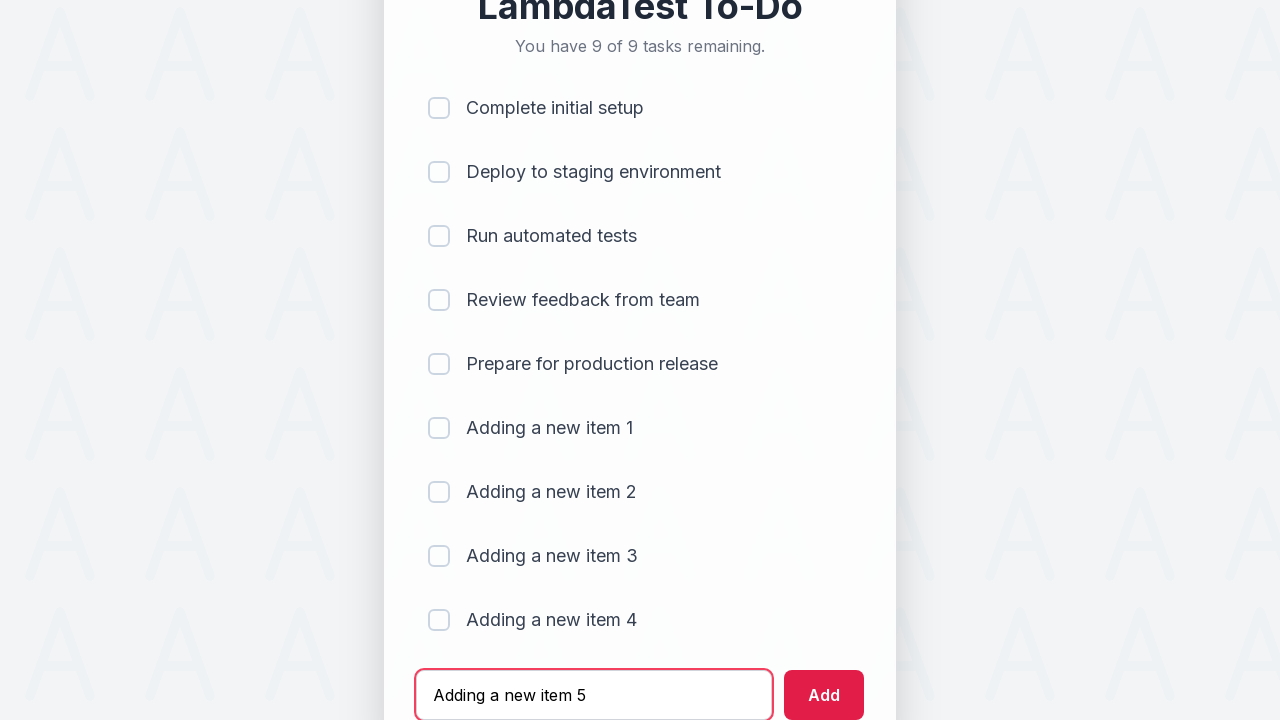

Pressed Enter to add new item 5 on #sampletodotext
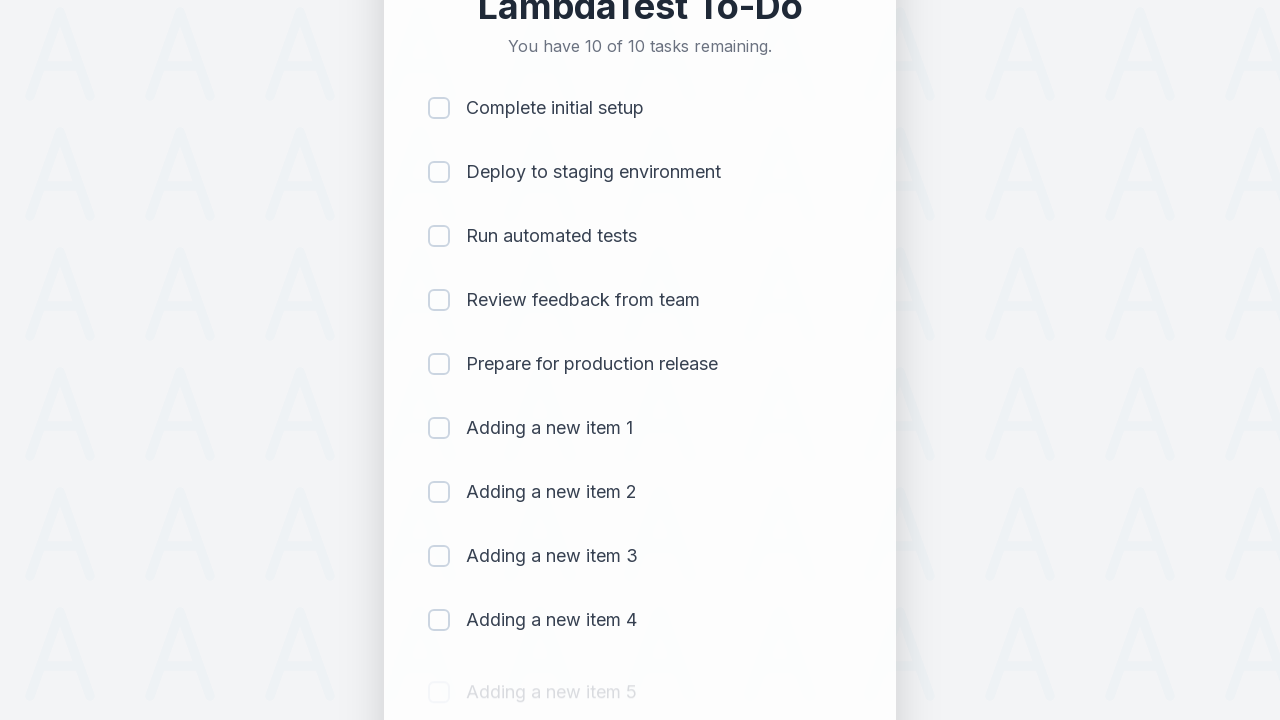

Waited 1 second for item 5 to be added to the list
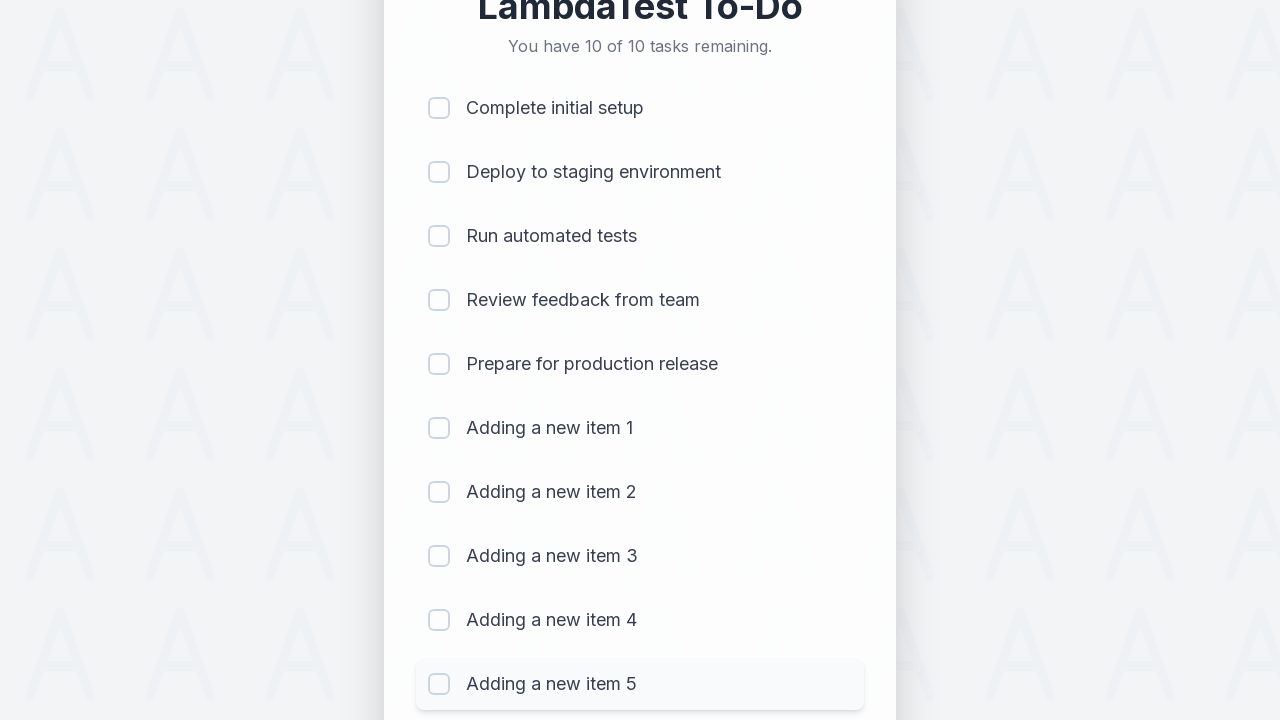

Marked item 1 as completed by clicking its checkbox at (439, 108) on (//input[@type='checkbox'])[1]
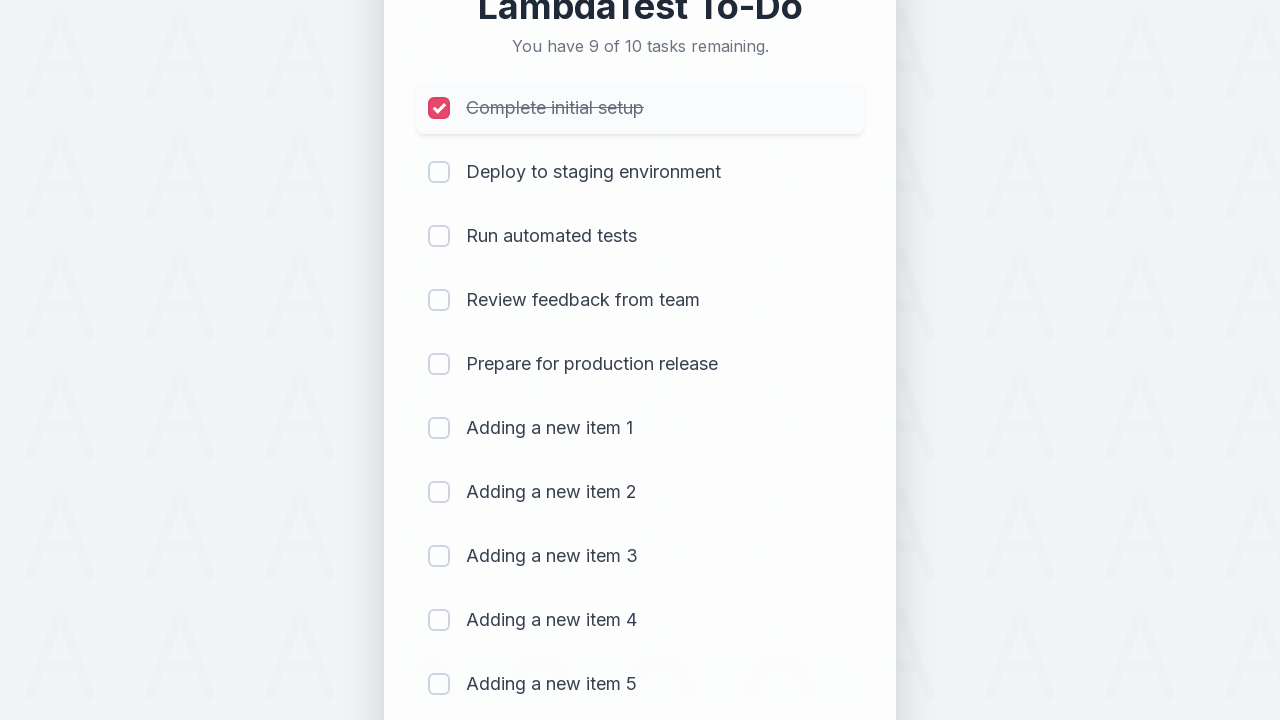

Waited 500ms after completing item 1
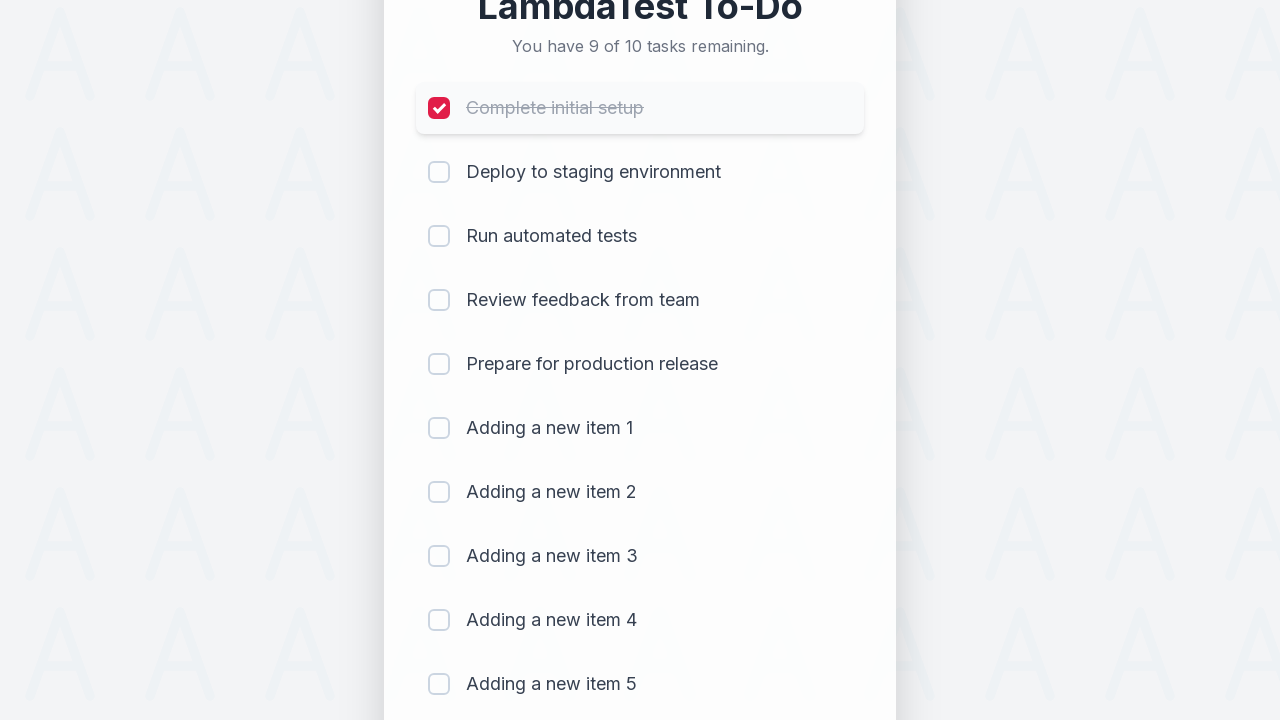

Marked item 2 as completed by clicking its checkbox at (439, 172) on (//input[@type='checkbox'])[2]
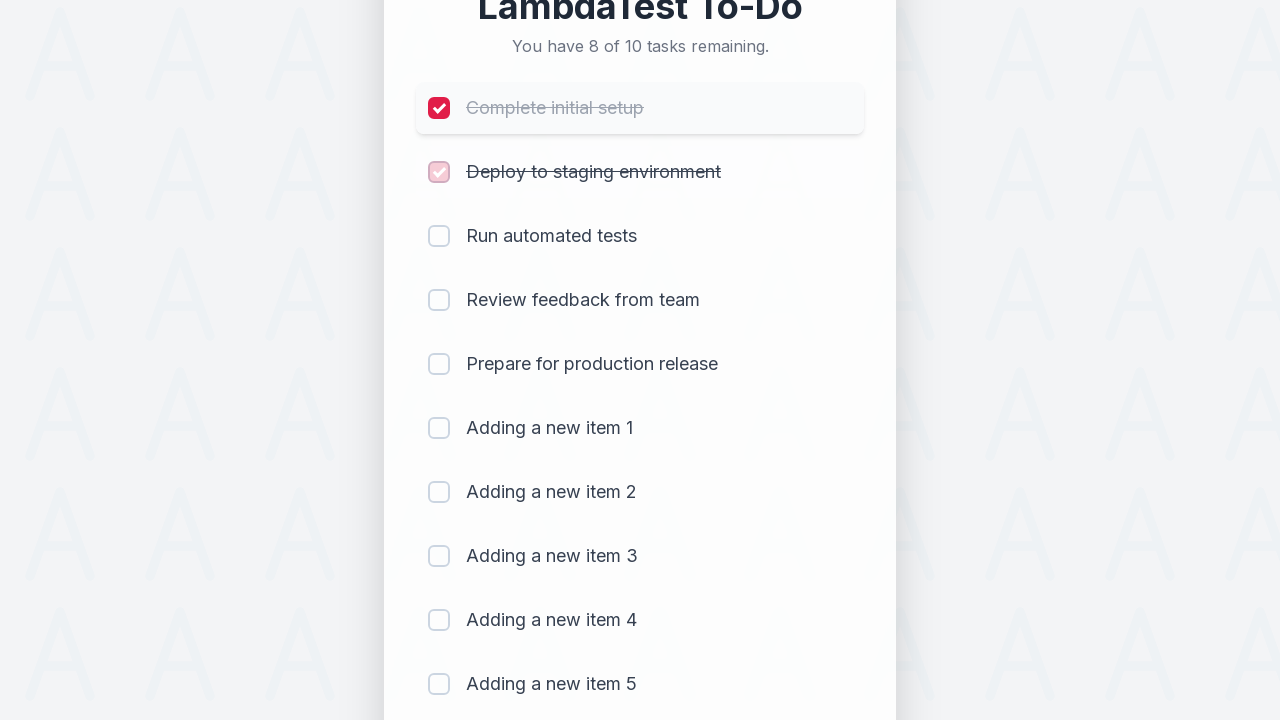

Waited 500ms after completing item 2
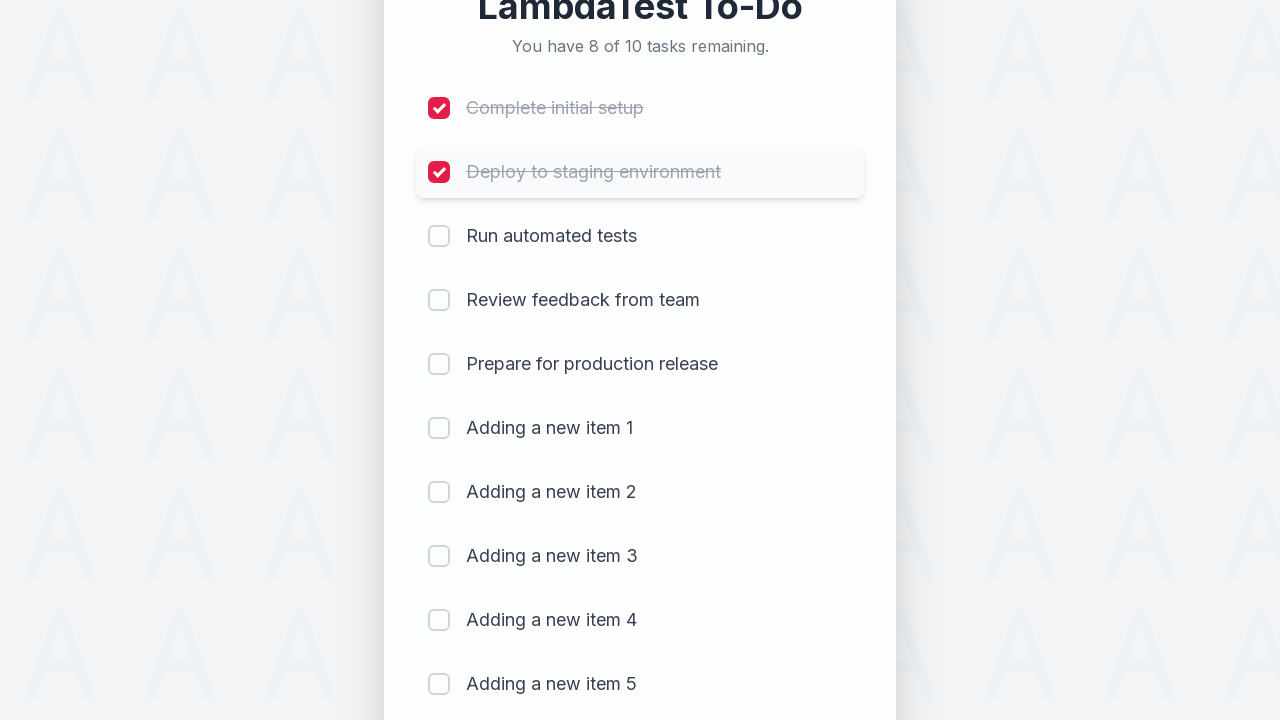

Marked item 3 as completed by clicking its checkbox at (439, 236) on (//input[@type='checkbox'])[3]
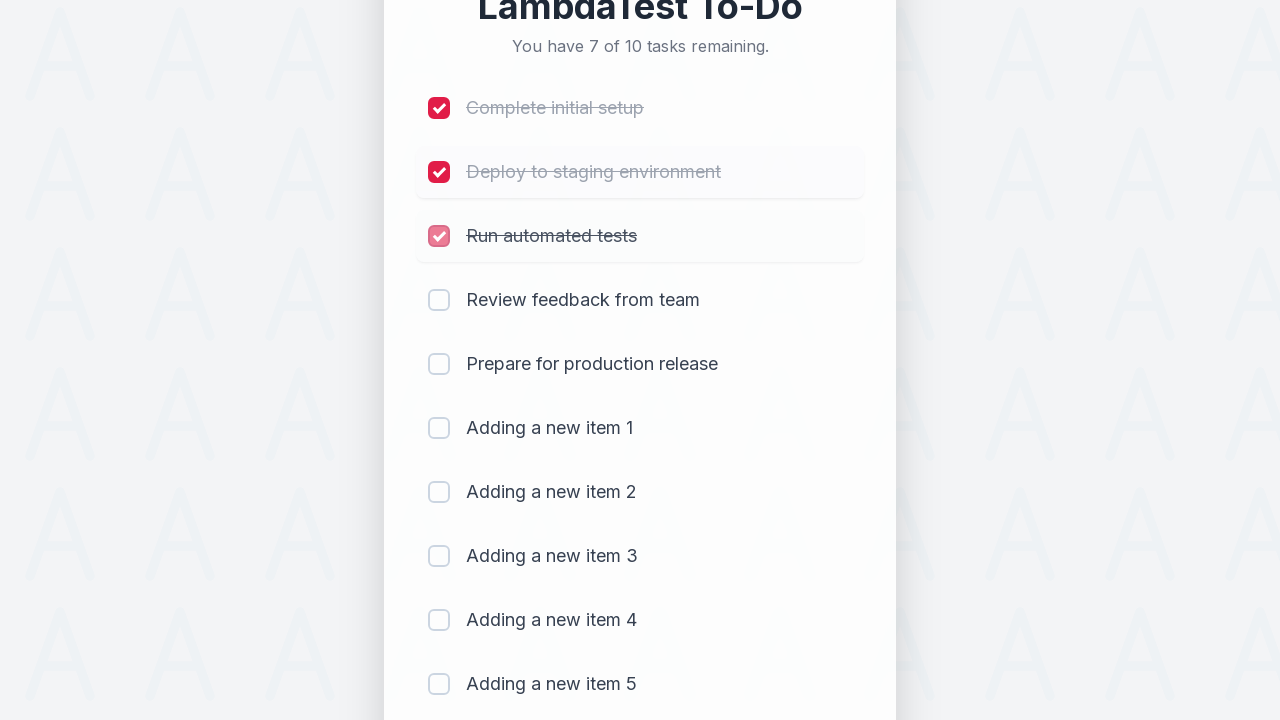

Waited 500ms after completing item 3
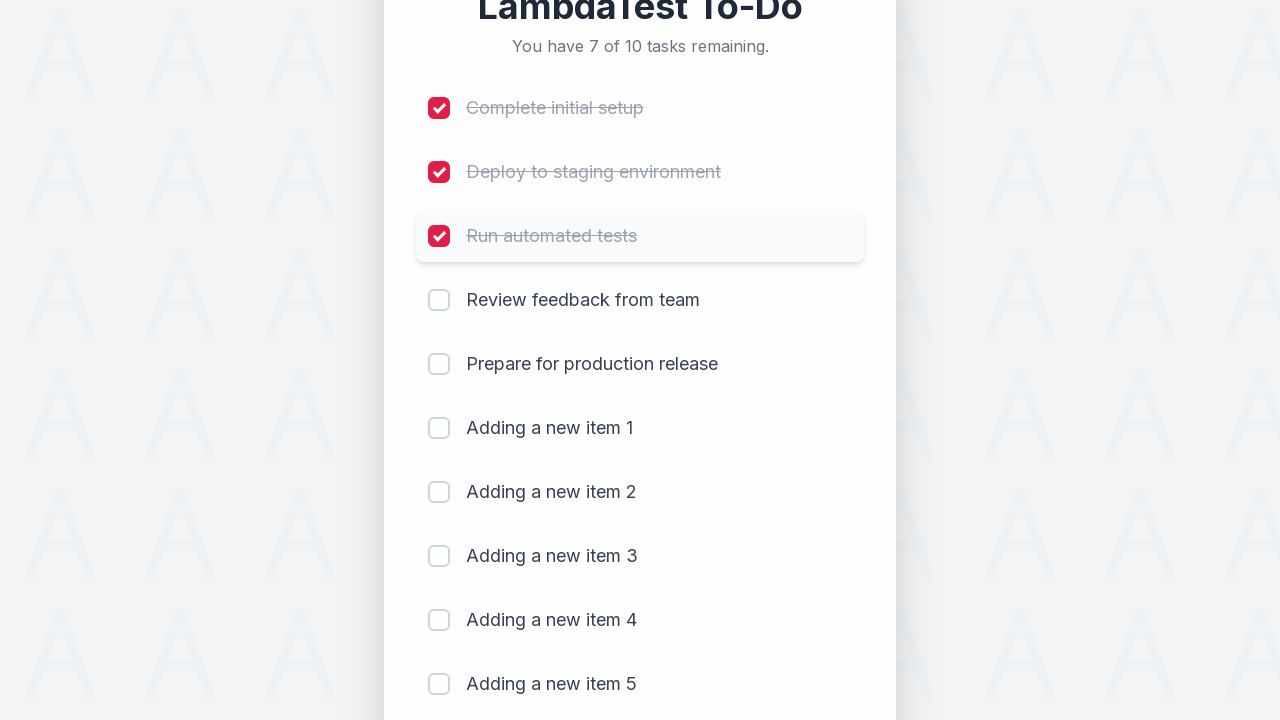

Marked item 4 as completed by clicking its checkbox at (439, 300) on (//input[@type='checkbox'])[4]
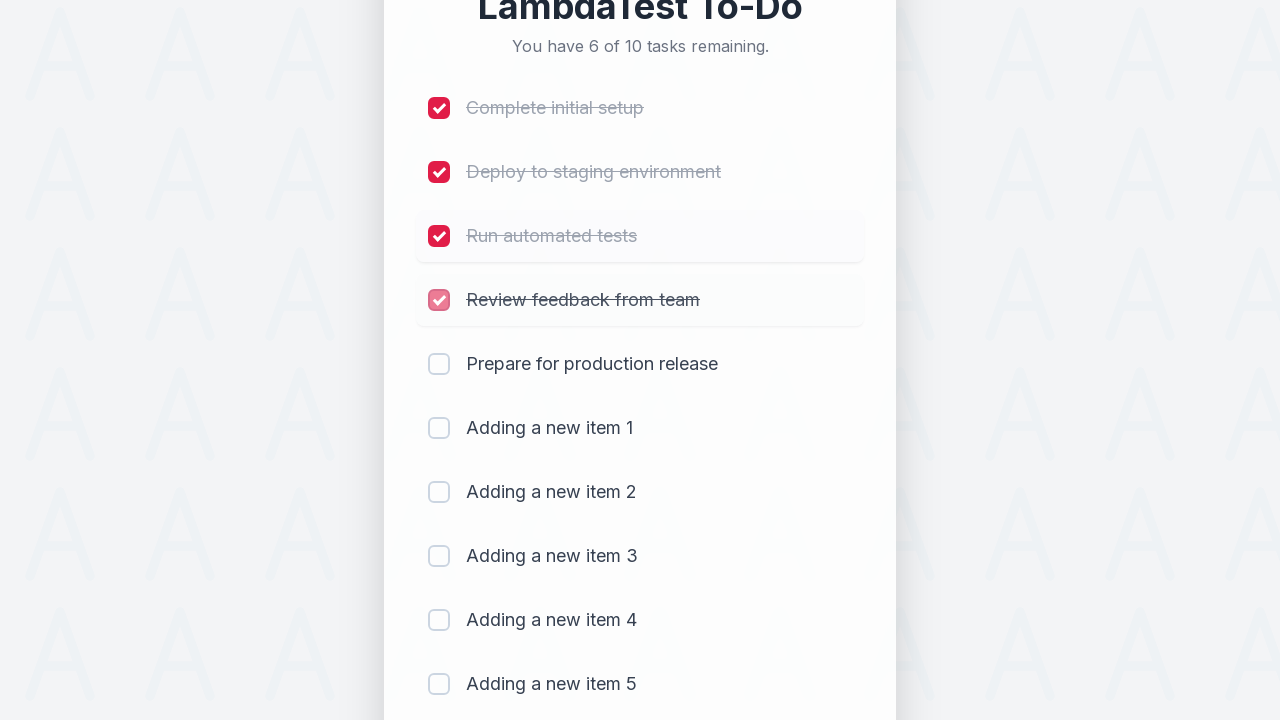

Waited 500ms after completing item 4
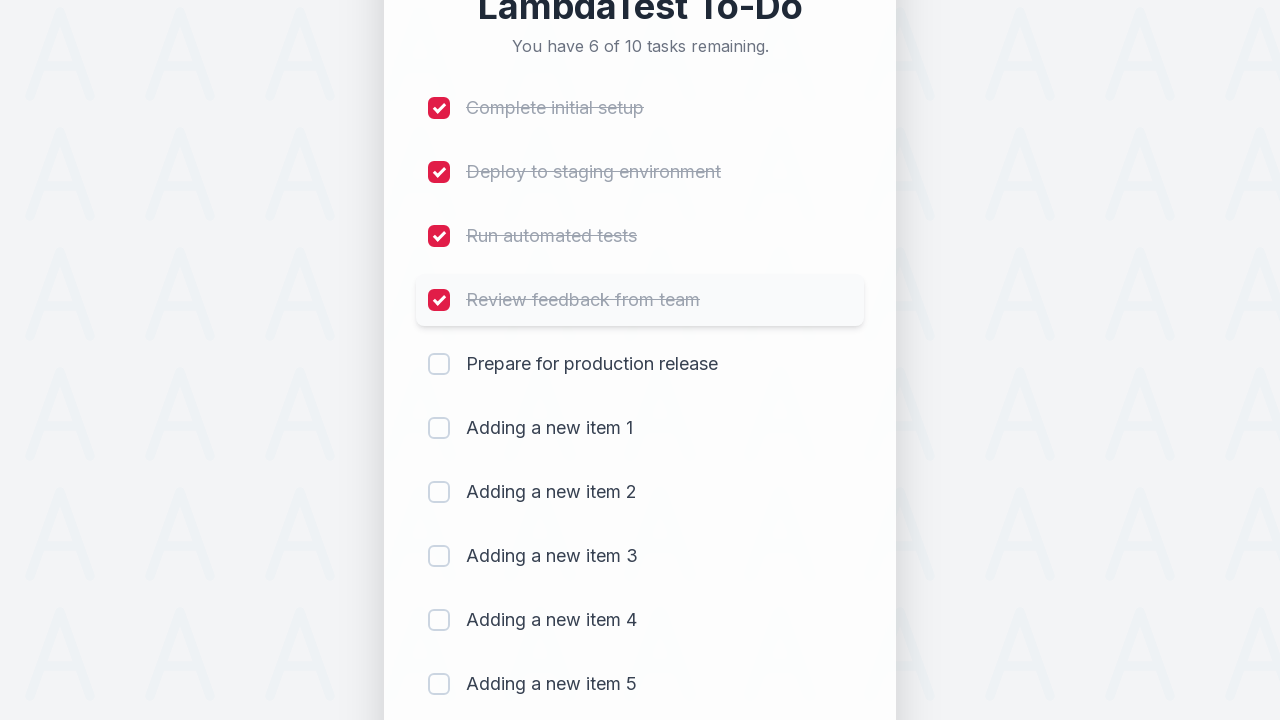

Marked item 5 as completed by clicking its checkbox at (439, 364) on (//input[@type='checkbox'])[5]
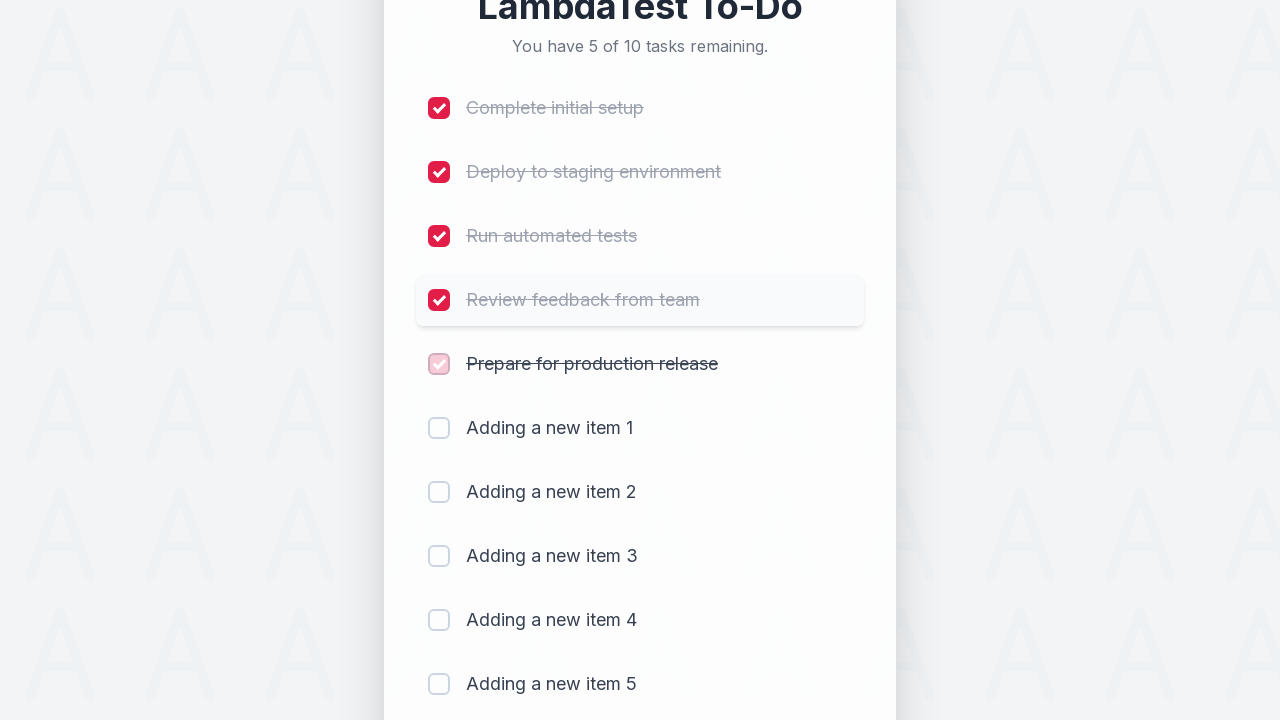

Waited 500ms after completing item 5
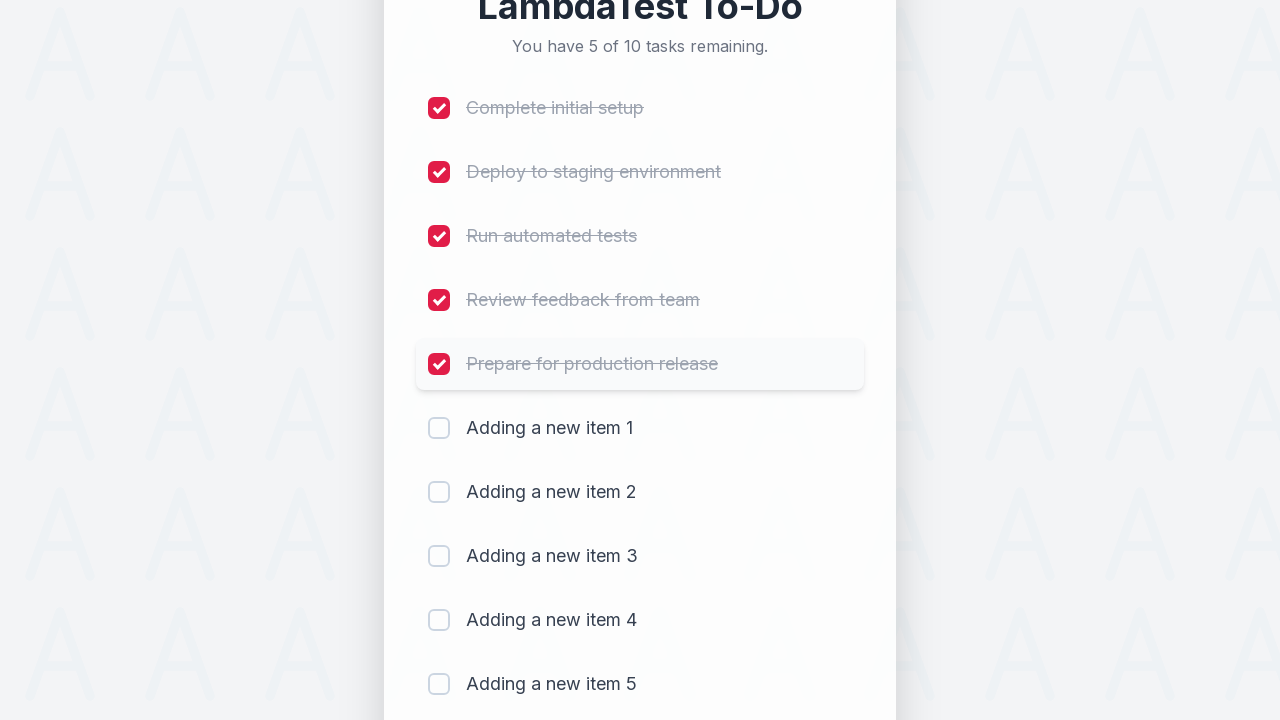

Marked item 6 as completed by clicking its checkbox at (439, 428) on (//input[@type='checkbox'])[6]
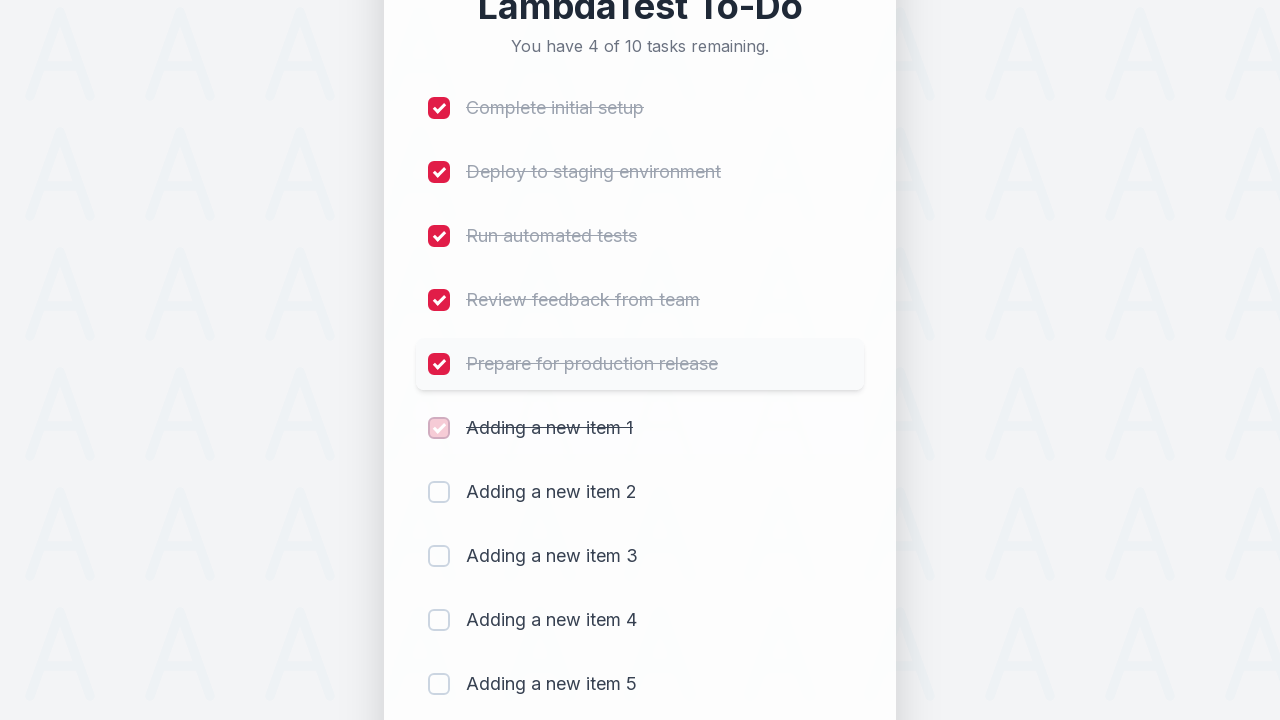

Waited 500ms after completing item 6
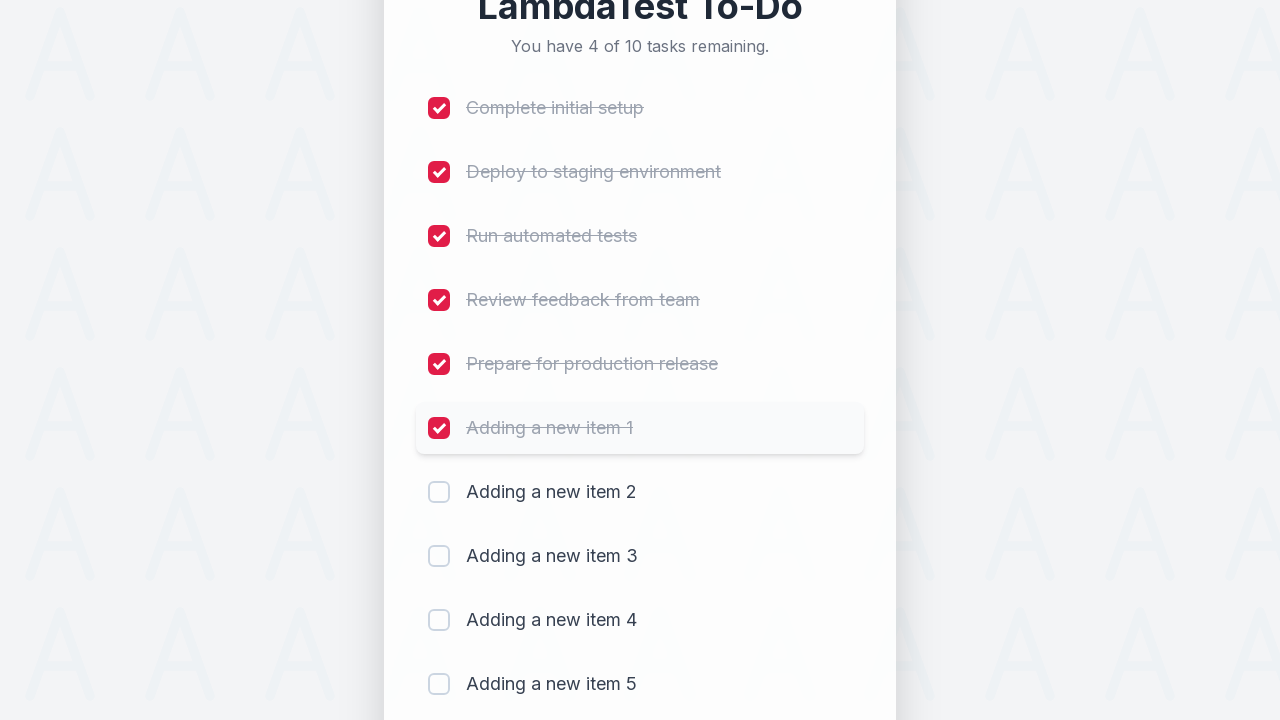

Marked item 7 as completed by clicking its checkbox at (439, 492) on (//input[@type='checkbox'])[7]
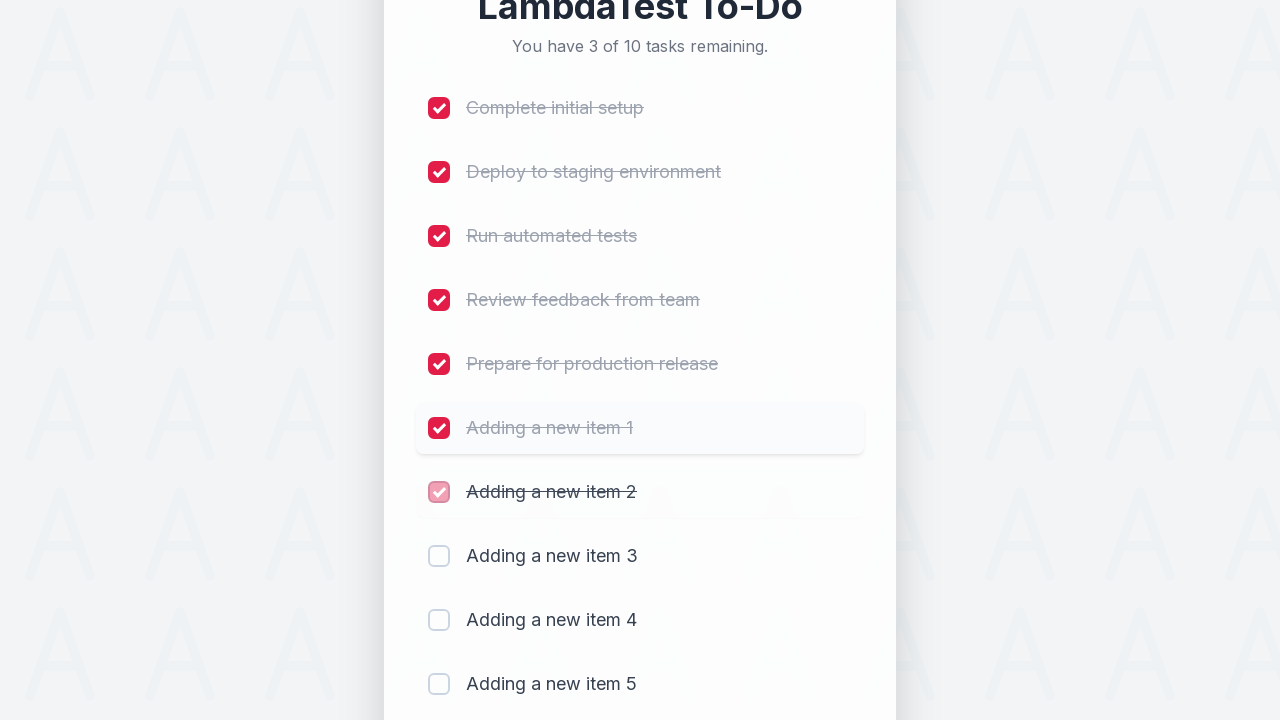

Waited 500ms after completing item 7
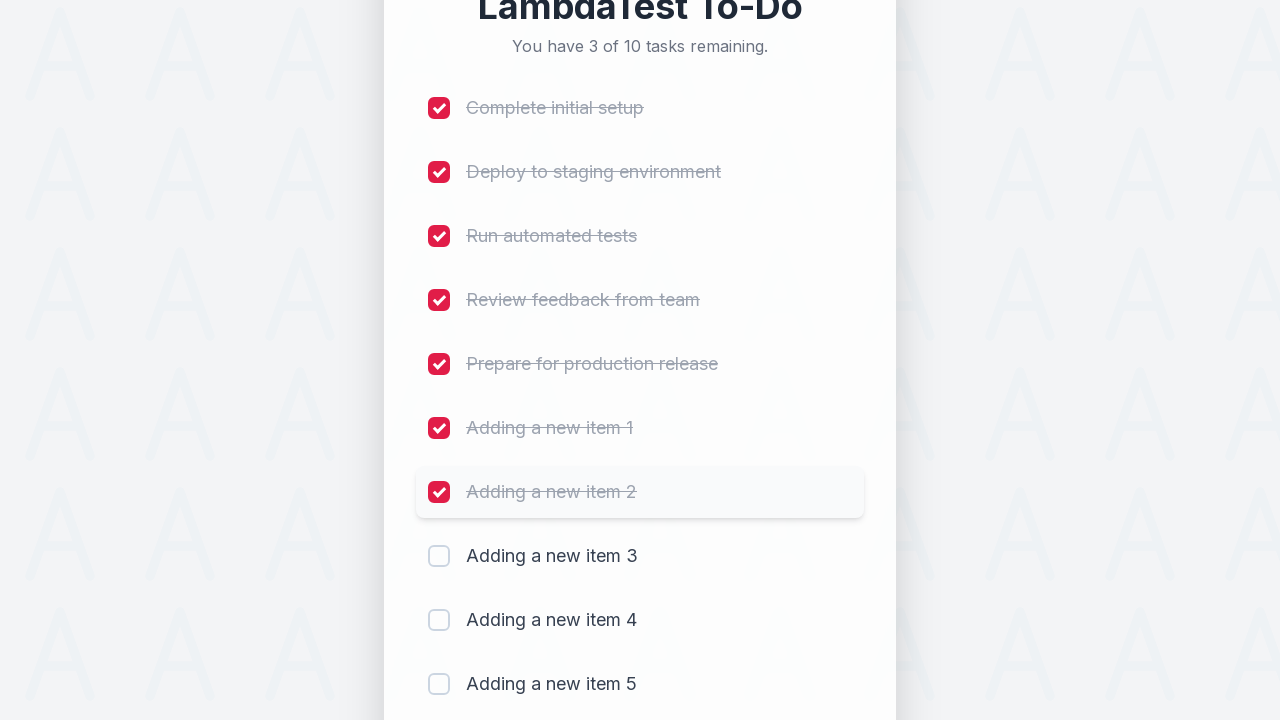

Marked item 8 as completed by clicking its checkbox at (439, 556) on (//input[@type='checkbox'])[8]
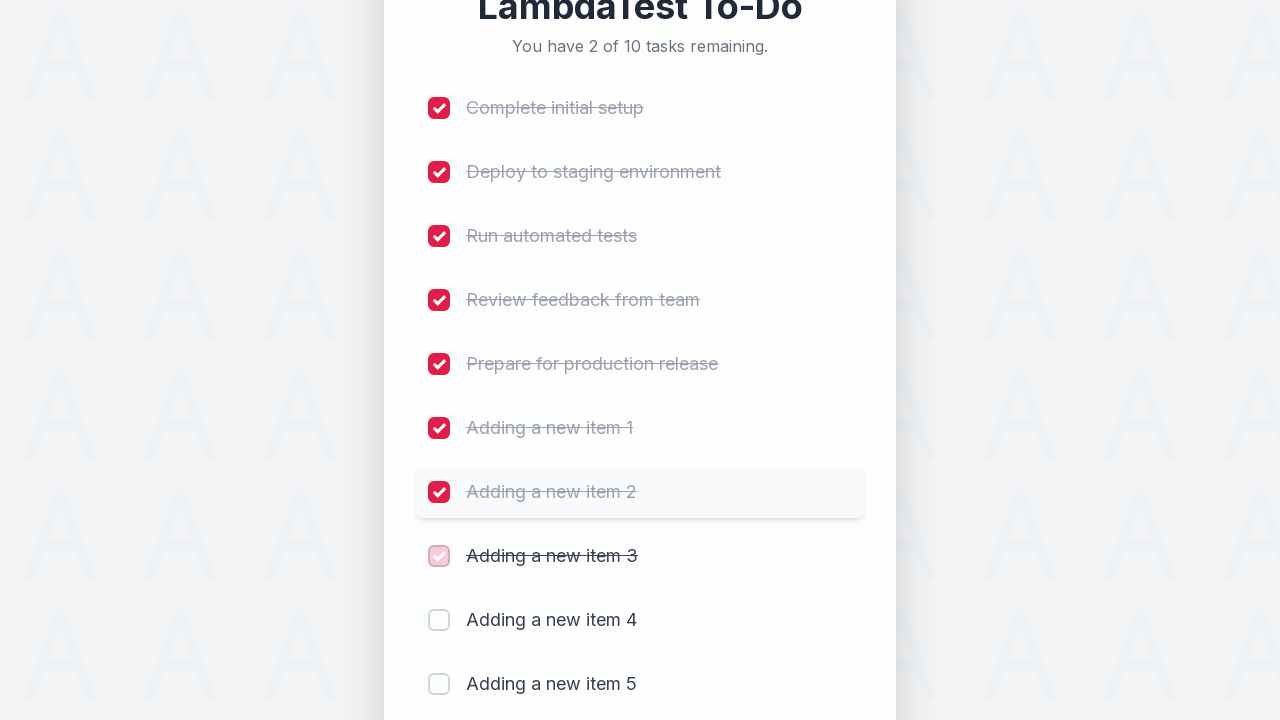

Waited 500ms after completing item 8
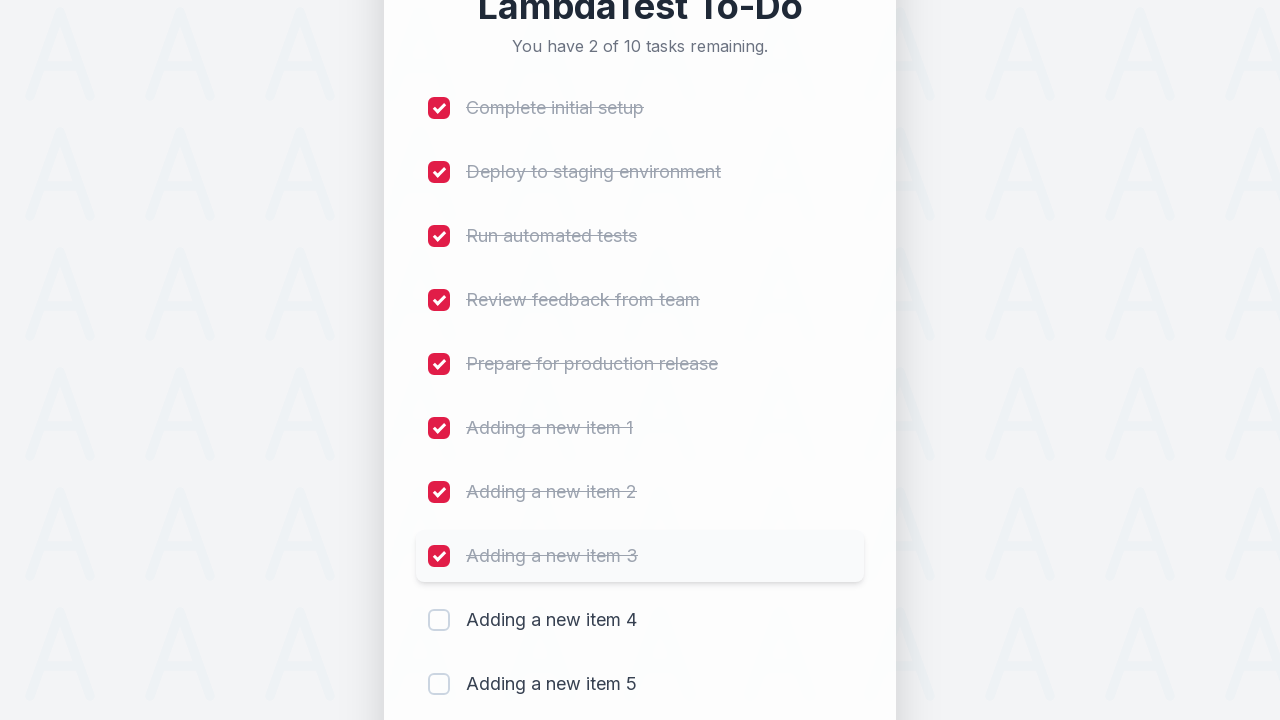

Marked item 9 as completed by clicking its checkbox at (439, 620) on (//input[@type='checkbox'])[9]
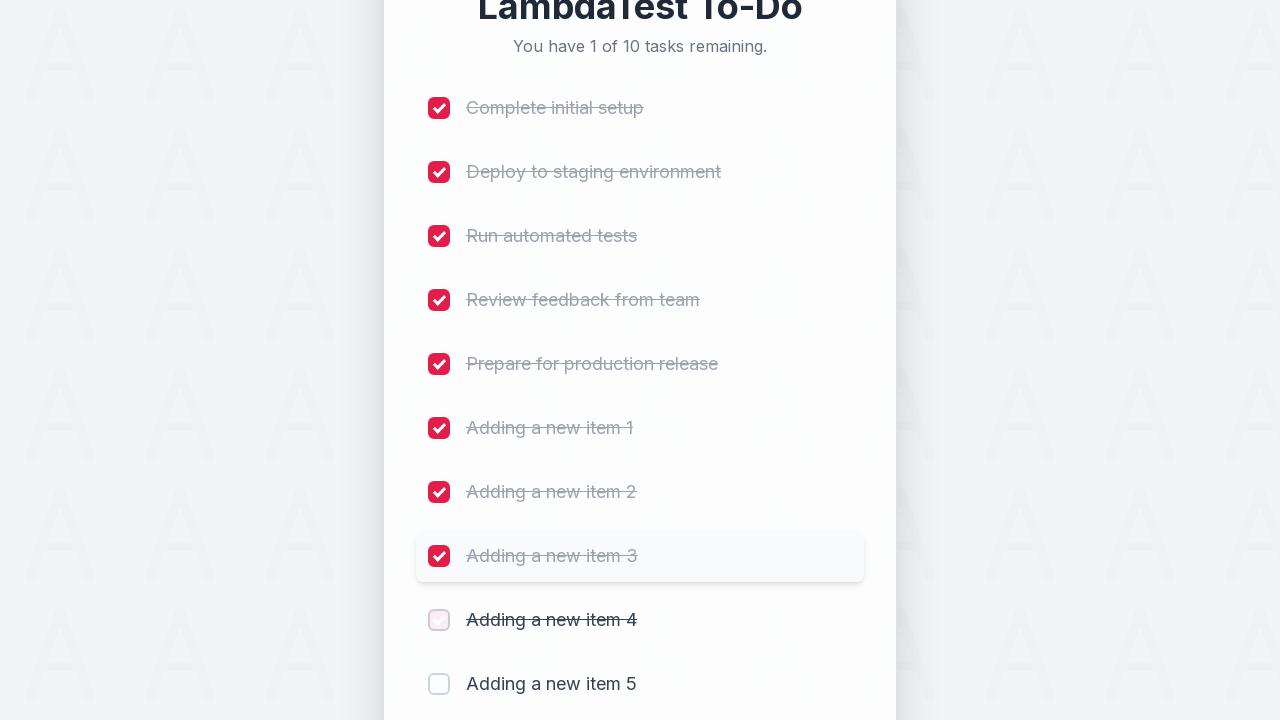

Waited 500ms after completing item 9
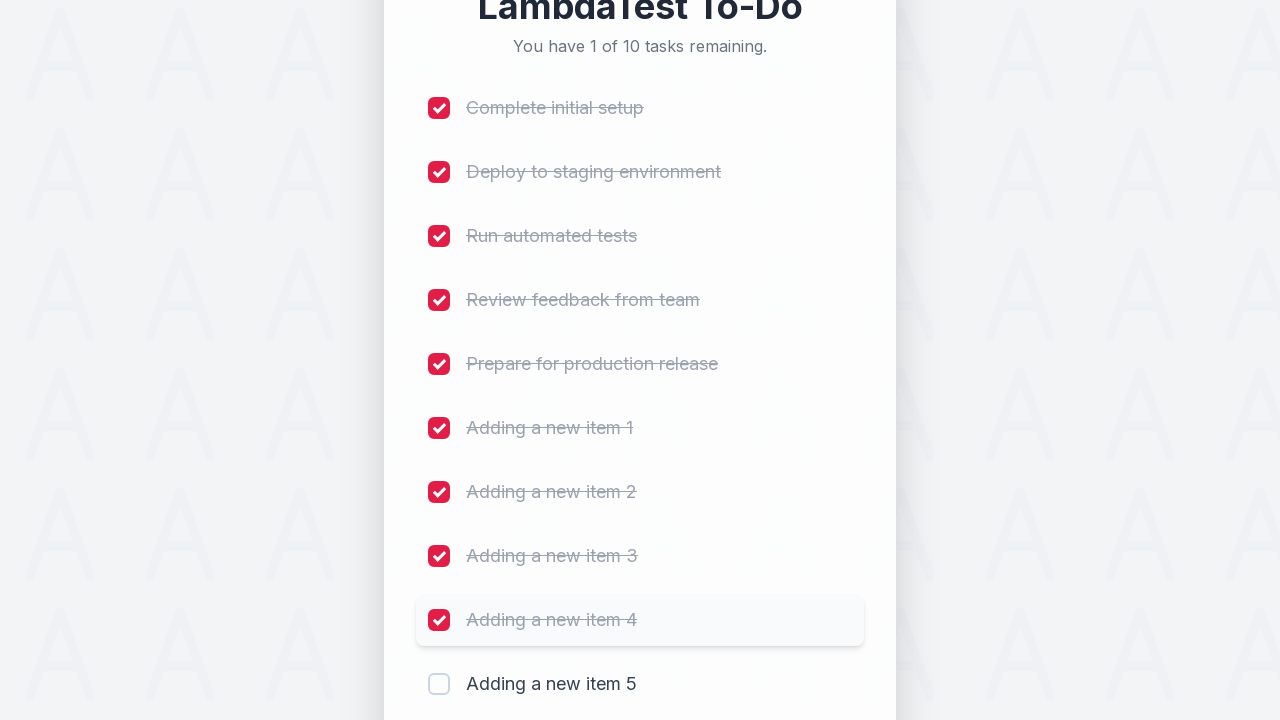

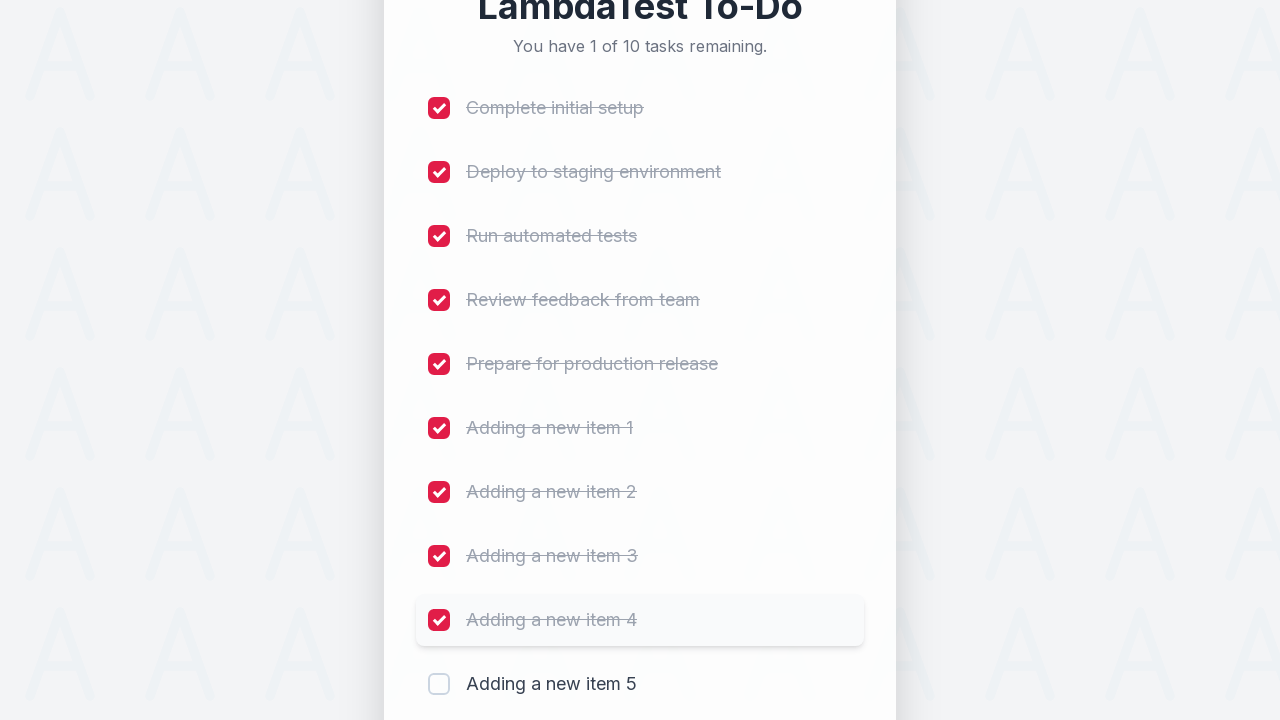